Tests opening all chapter links on the homepage by clicking each link and navigating back.

Starting URL: https://bonigarcia.dev/selenium-webdriver-java/

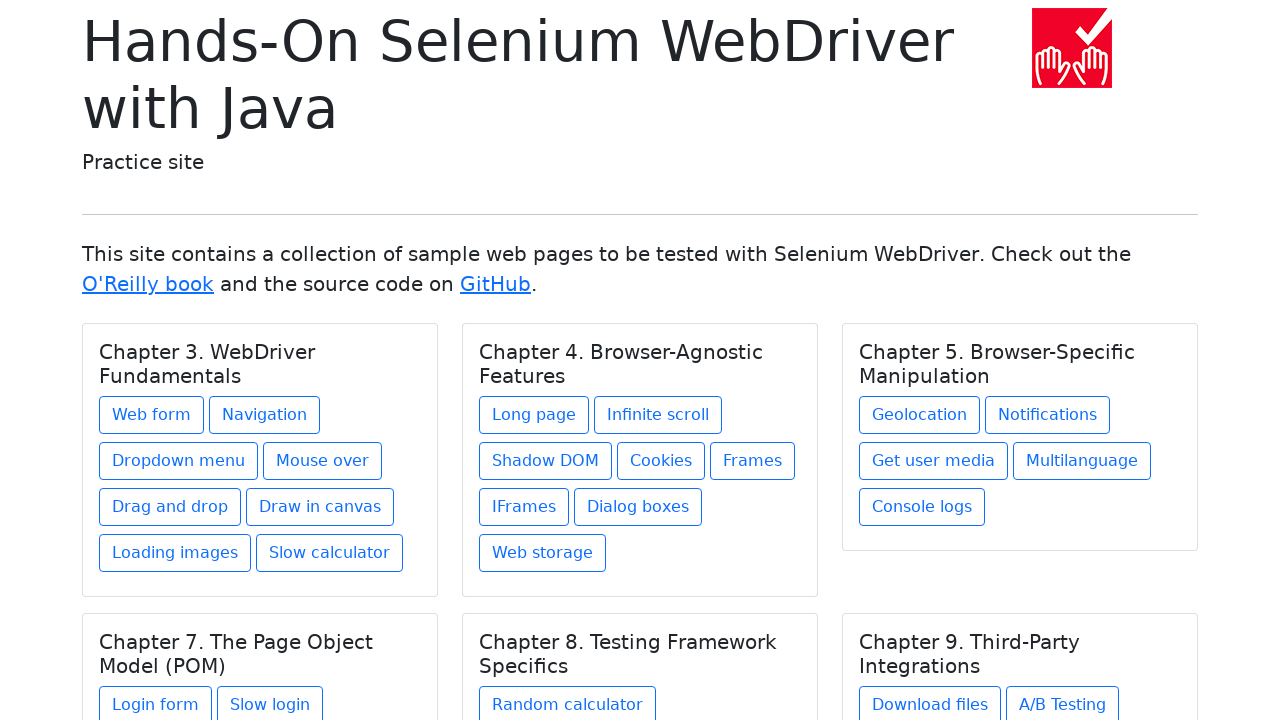

Waited for chapter cards to load on homepage
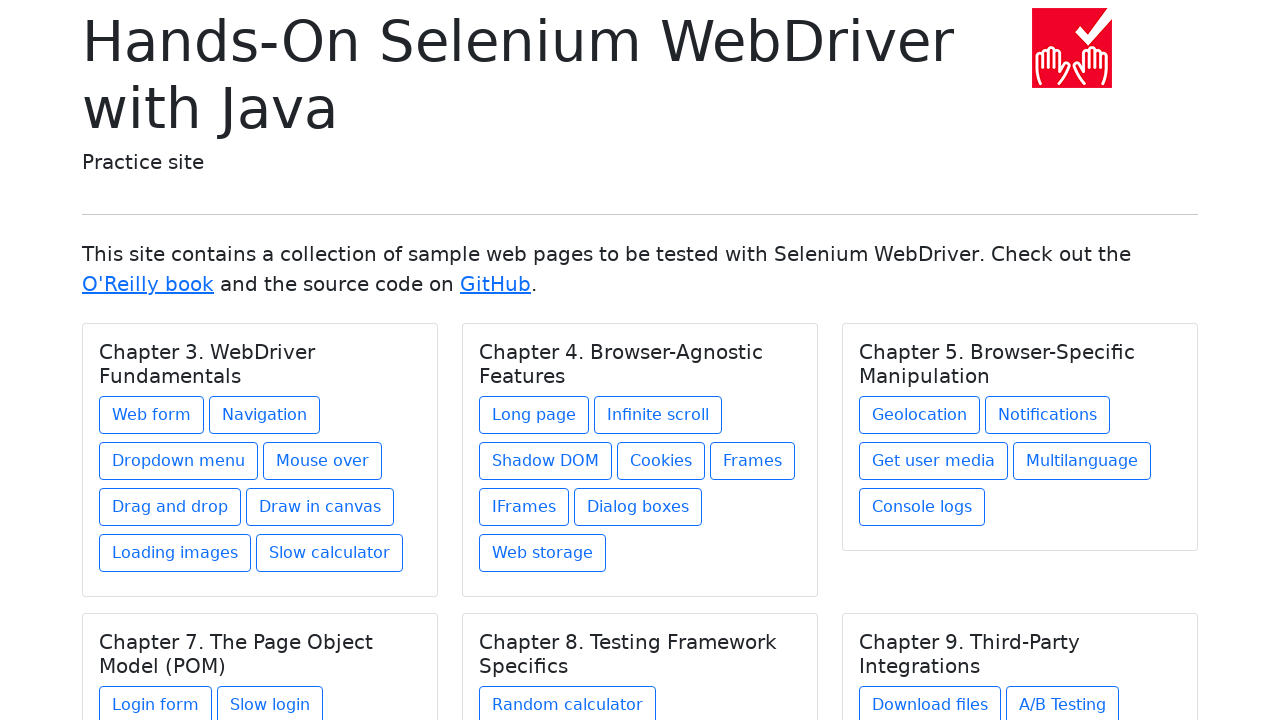

Found 27 chapter links on homepage
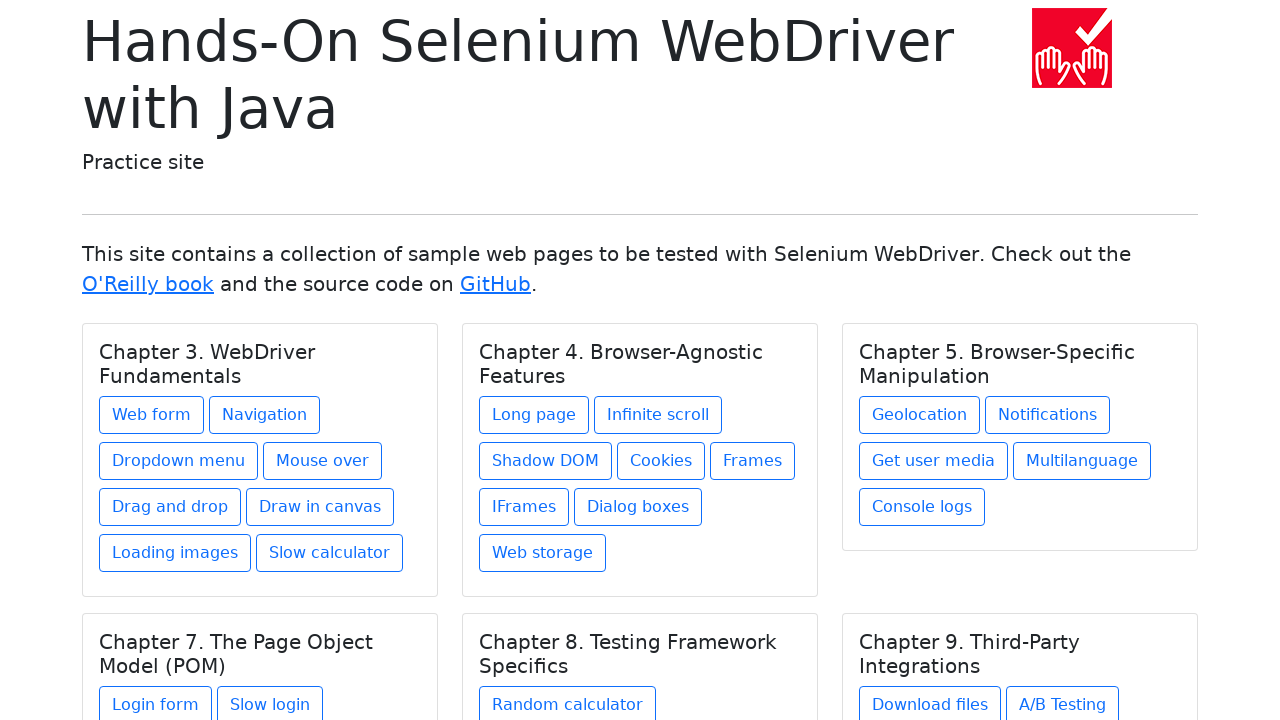

Clicked chapter link 1 of 27 at (152, 415) on .card a >> nth=0
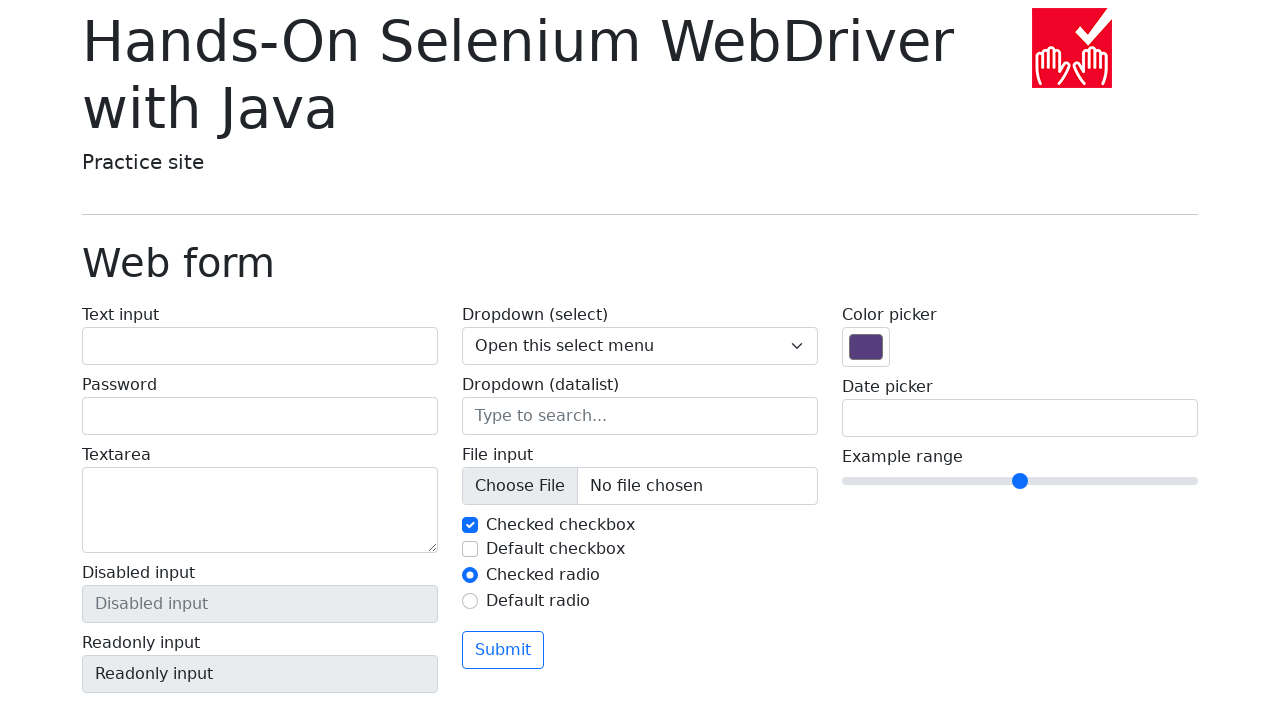

Navigated back to homepage after chapter link 1
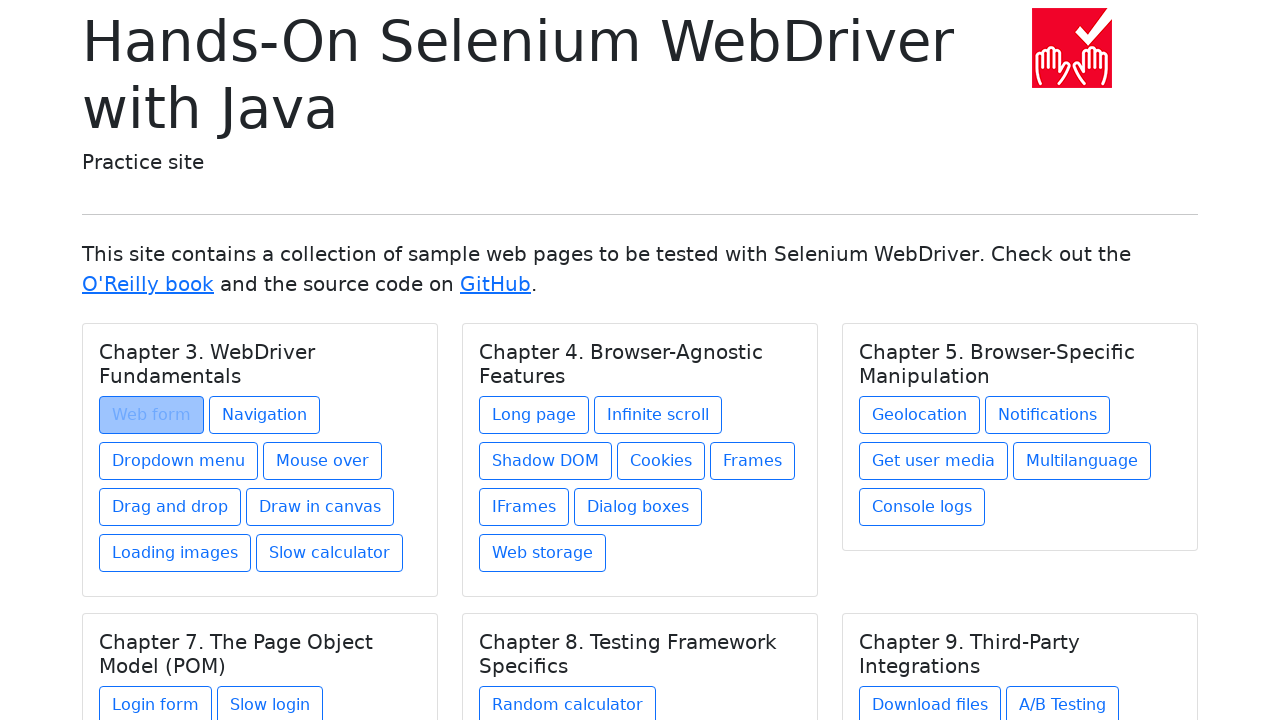

Clicked chapter link 2 of 27 at (264, 415) on .card a >> nth=1
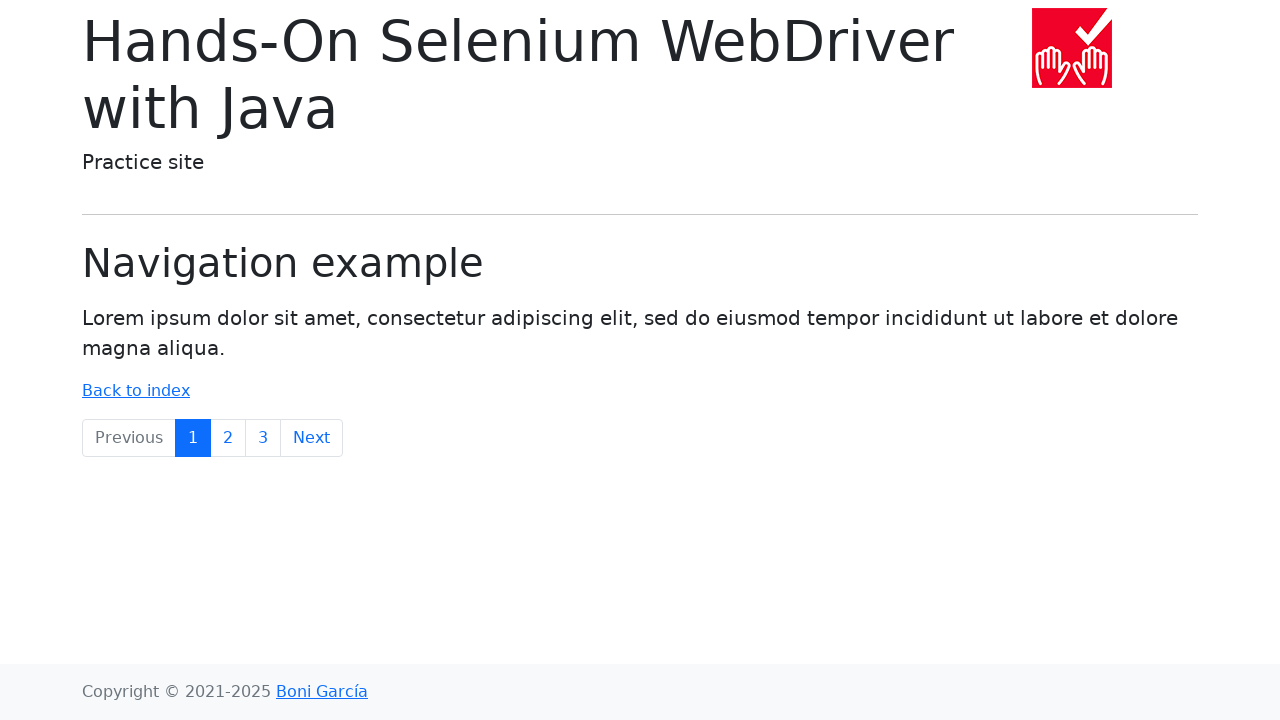

Navigated back to homepage after chapter link 2
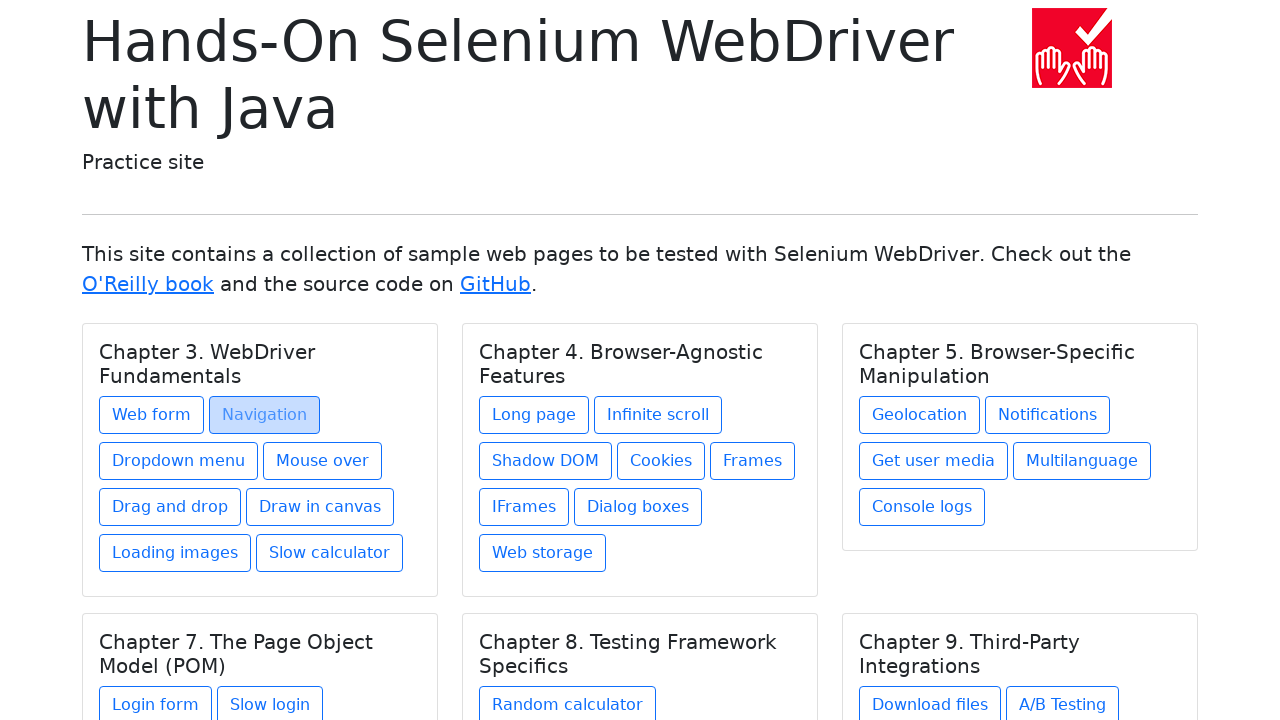

Clicked chapter link 3 of 27 at (178, 461) on .card a >> nth=2
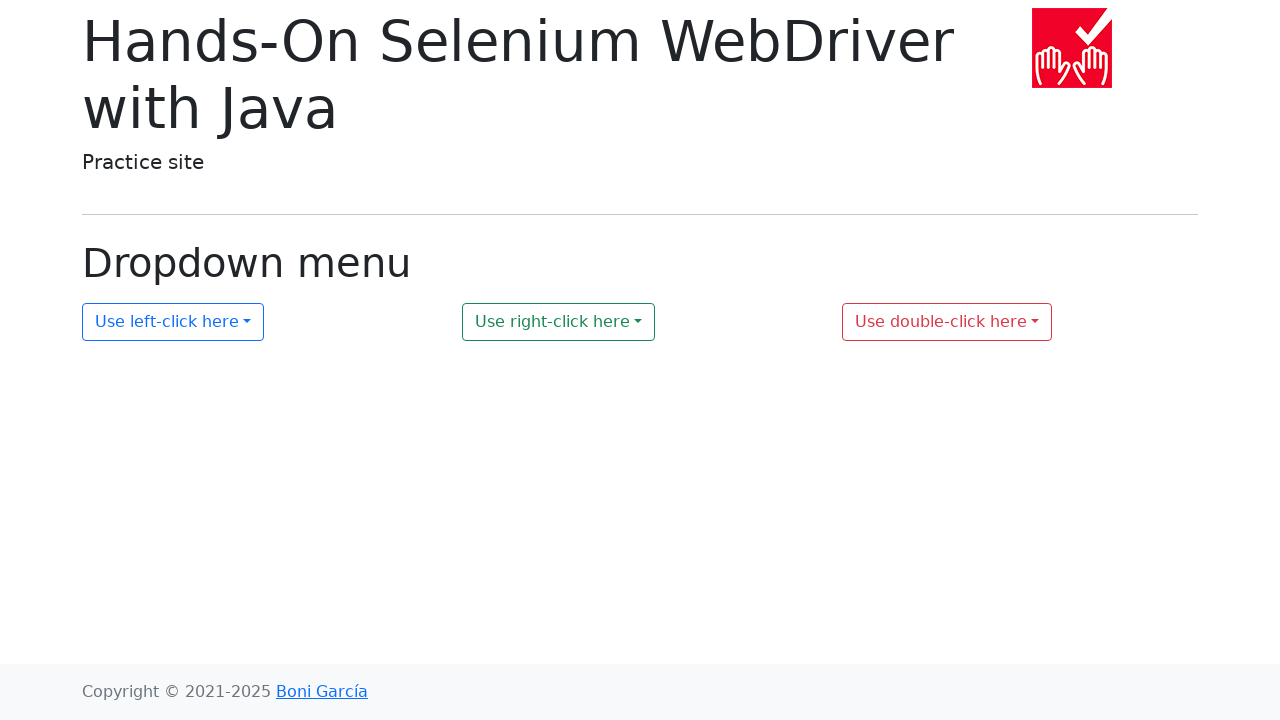

Navigated back to homepage after chapter link 3
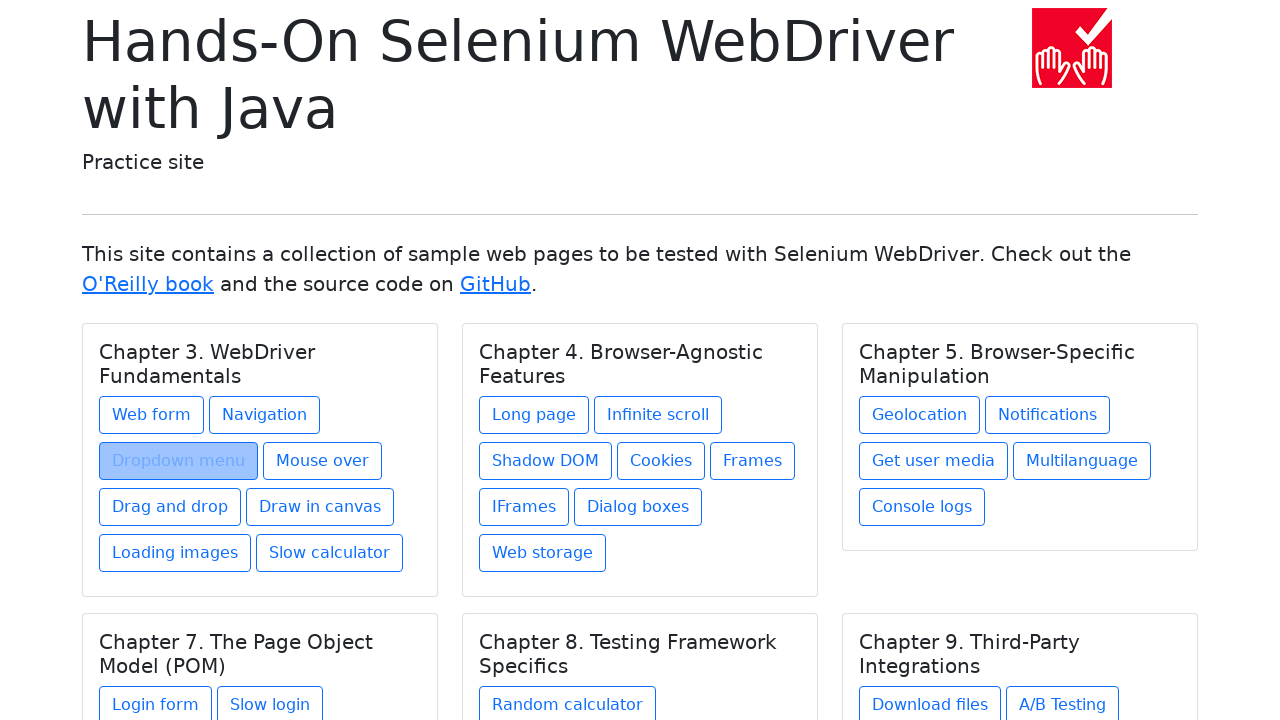

Clicked chapter link 4 of 27 at (322, 461) on .card a >> nth=3
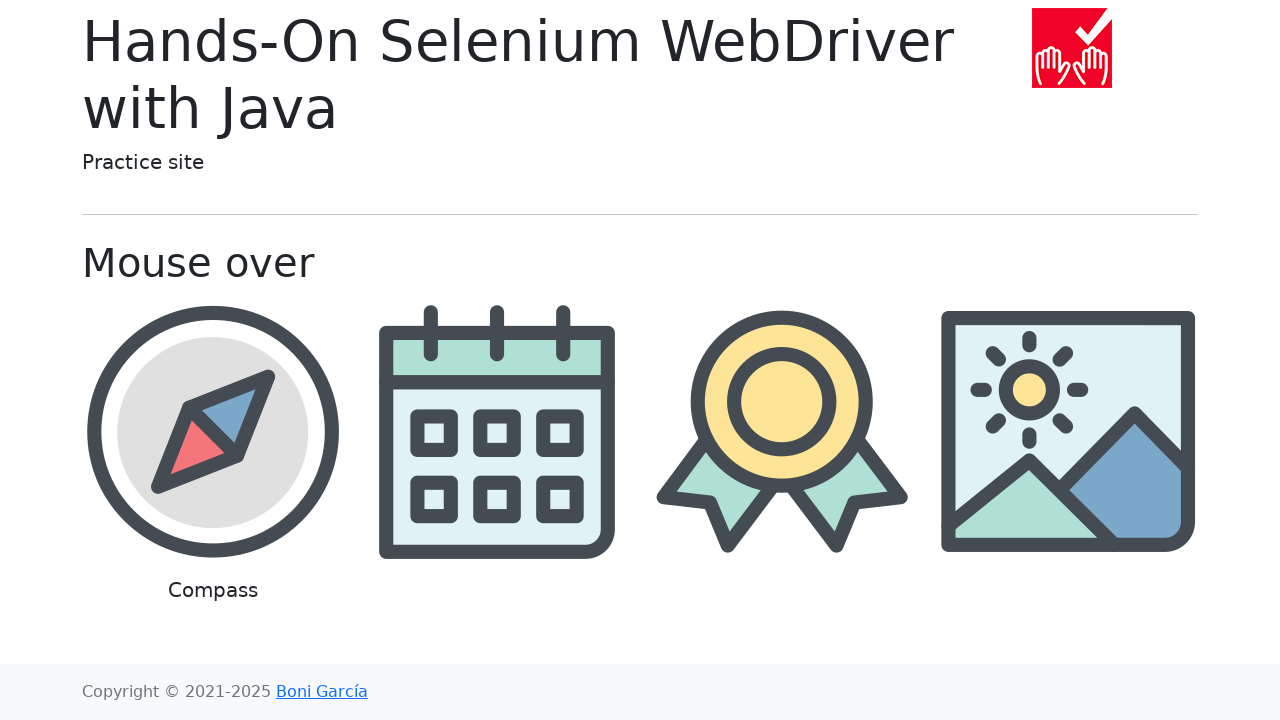

Navigated back to homepage after chapter link 4
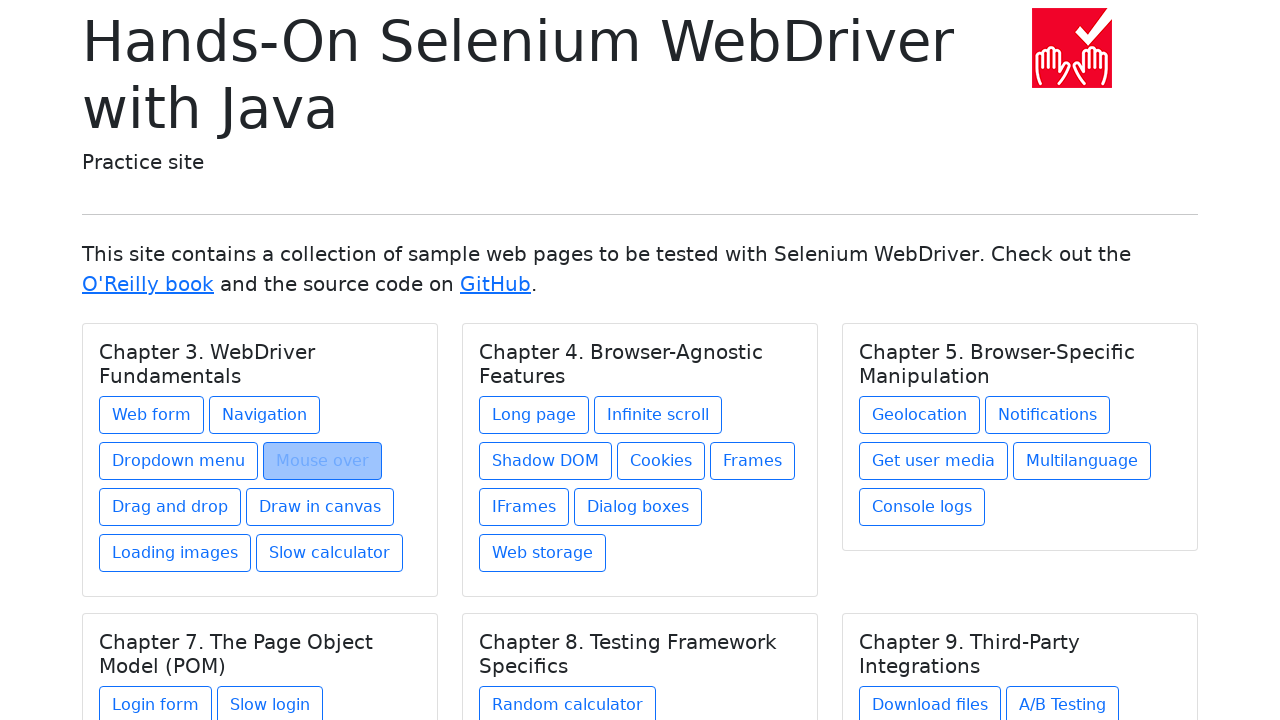

Clicked chapter link 5 of 27 at (170, 507) on .card a >> nth=4
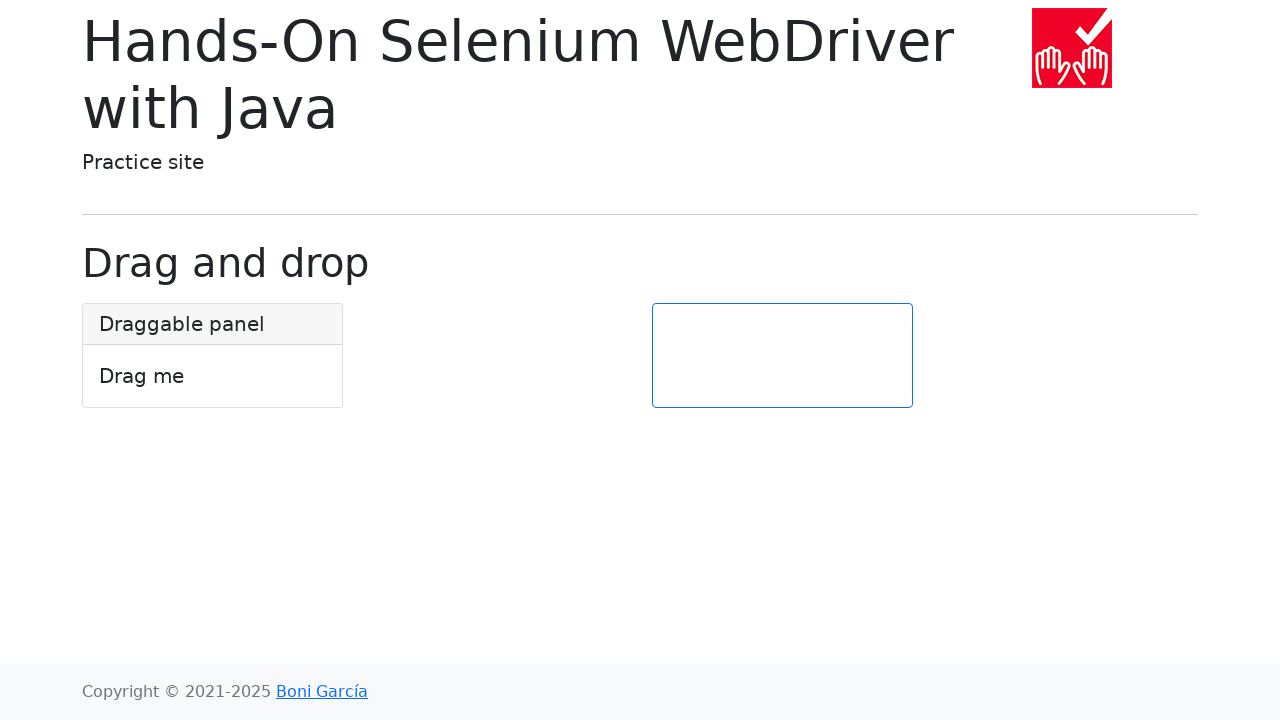

Navigated back to homepage after chapter link 5
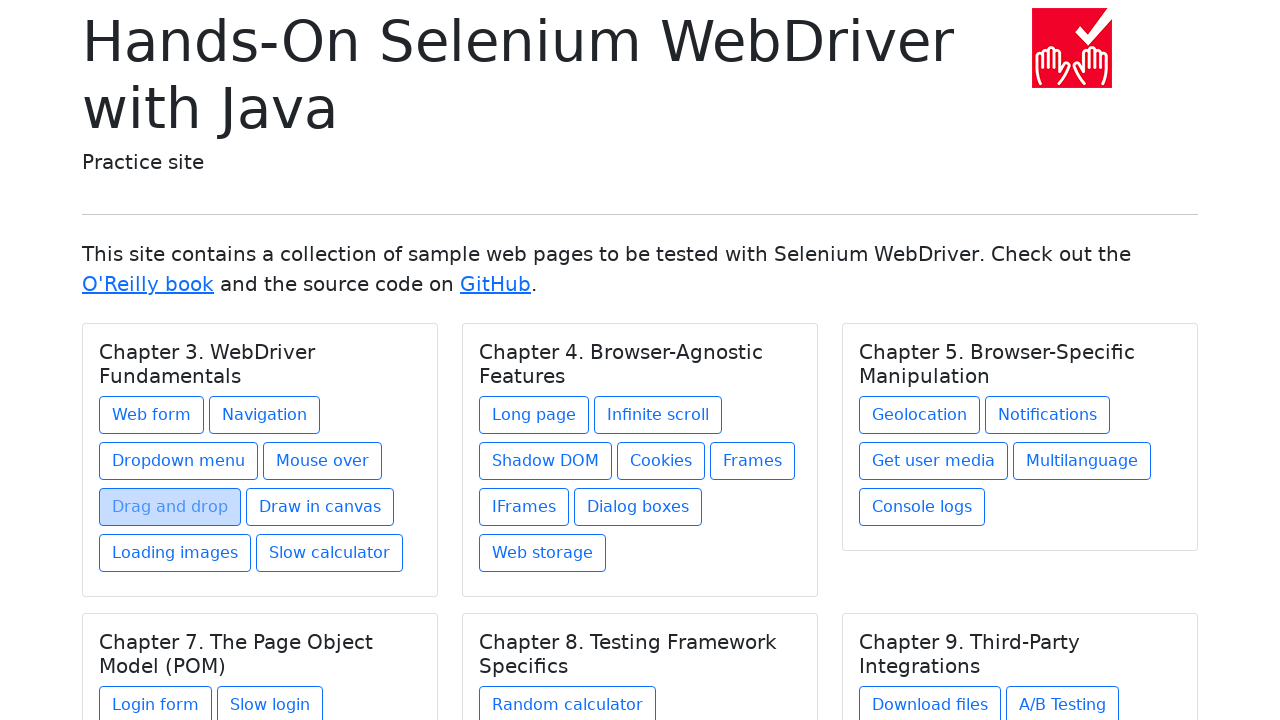

Clicked chapter link 6 of 27 at (320, 507) on .card a >> nth=5
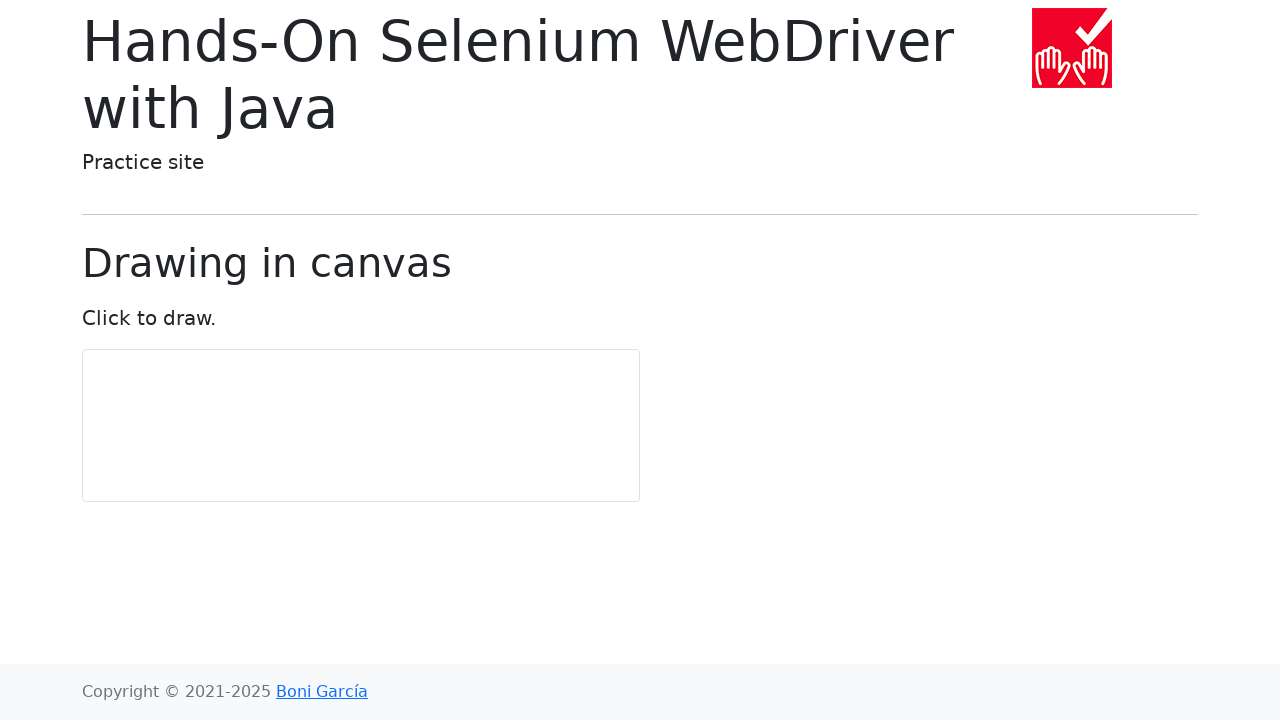

Navigated back to homepage after chapter link 6
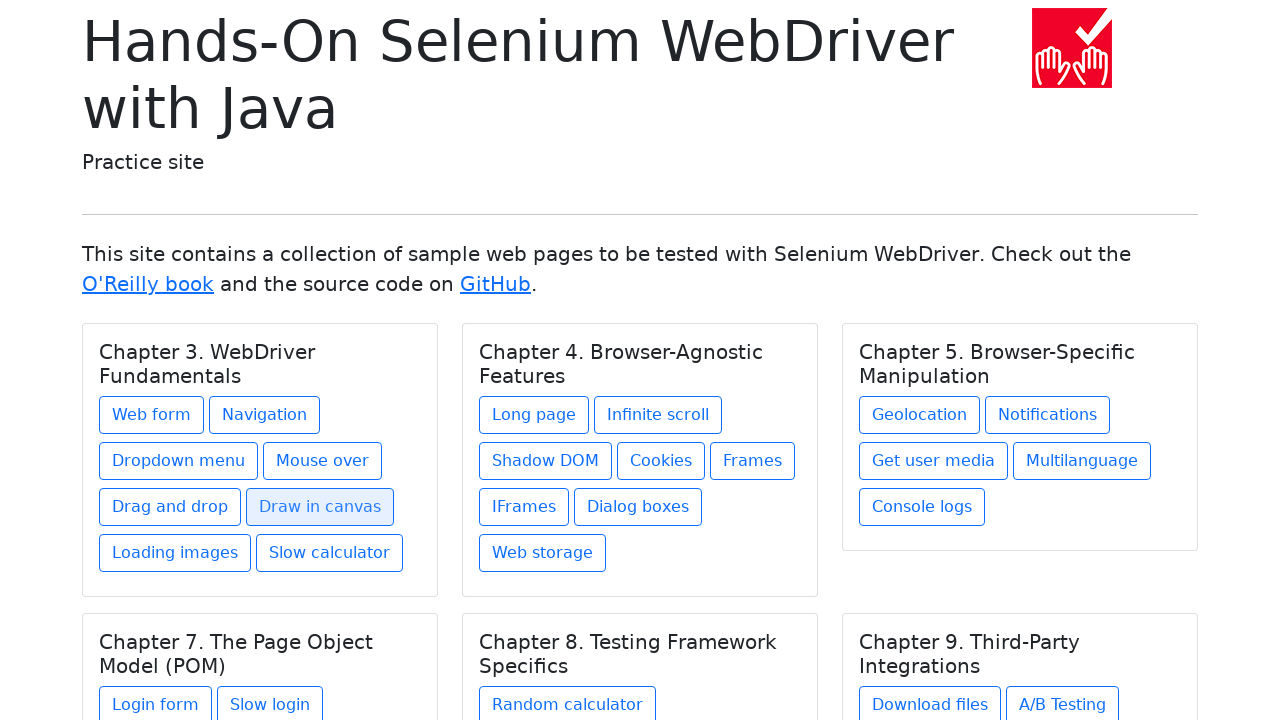

Clicked chapter link 7 of 27 at (175, 553) on .card a >> nth=6
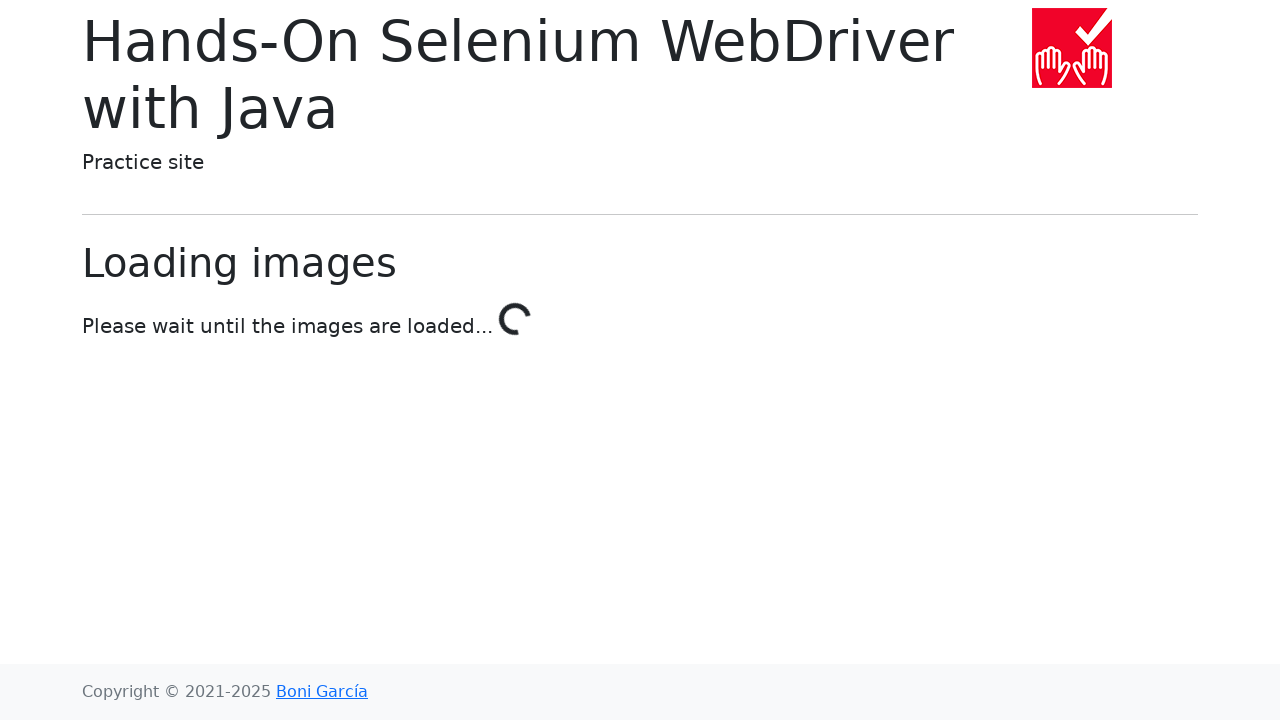

Navigated back to homepage after chapter link 7
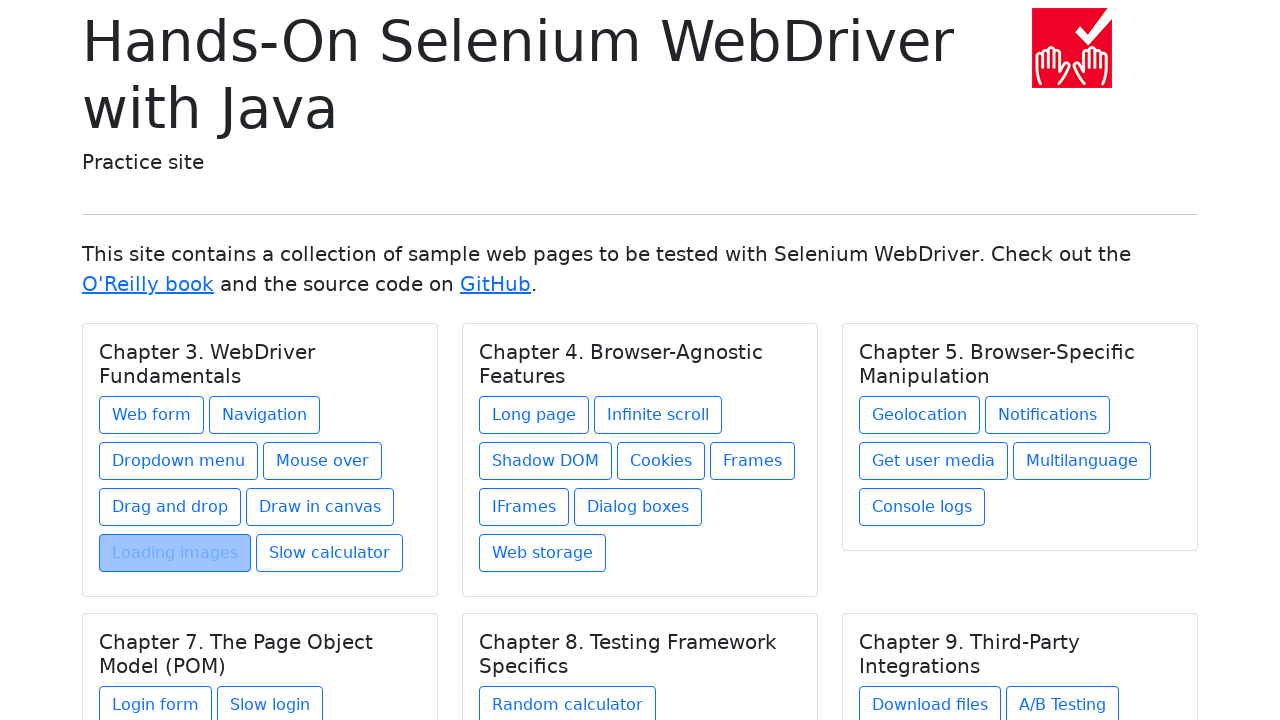

Clicked chapter link 8 of 27 at (330, 553) on .card a >> nth=7
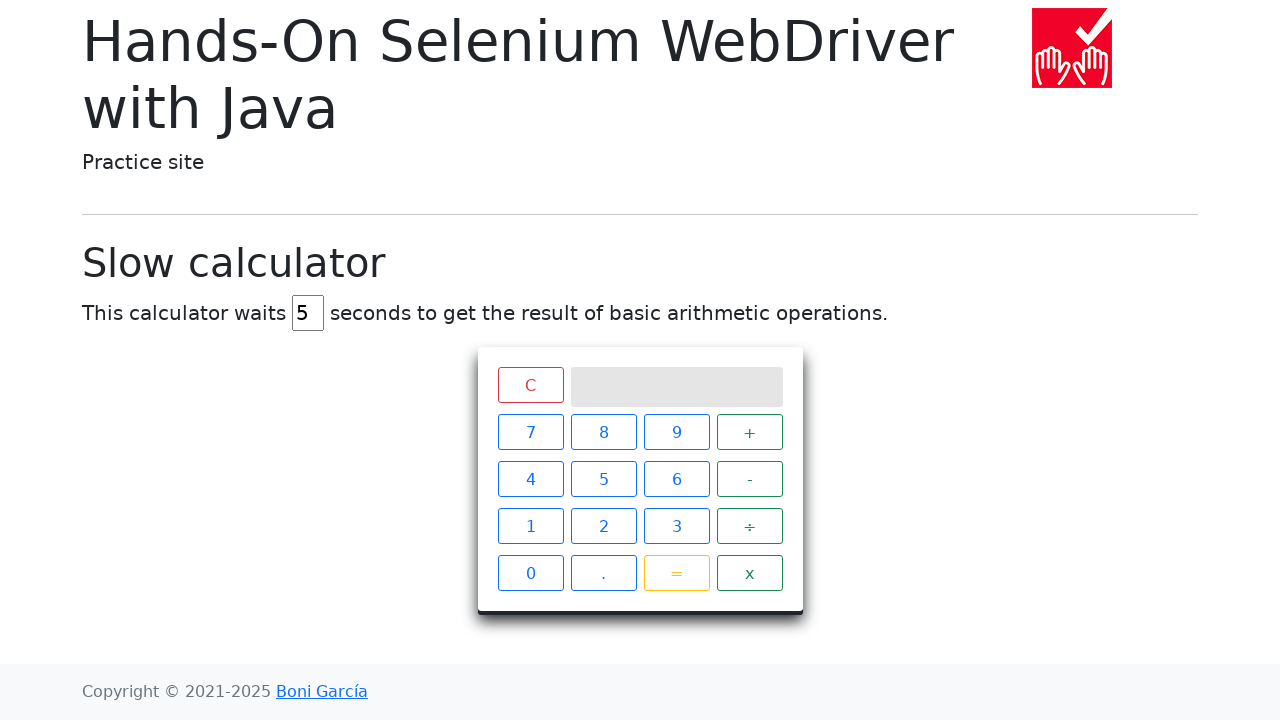

Navigated back to homepage after chapter link 8
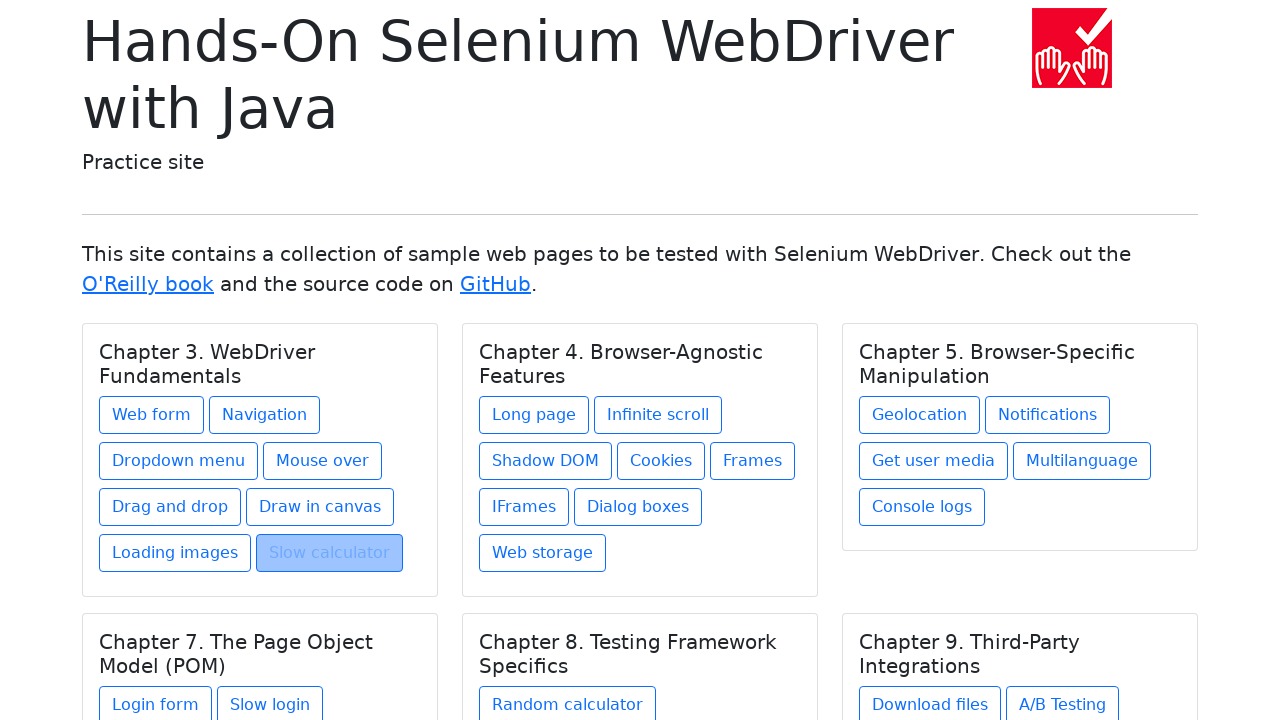

Clicked chapter link 9 of 27 at (534, 415) on .card a >> nth=8
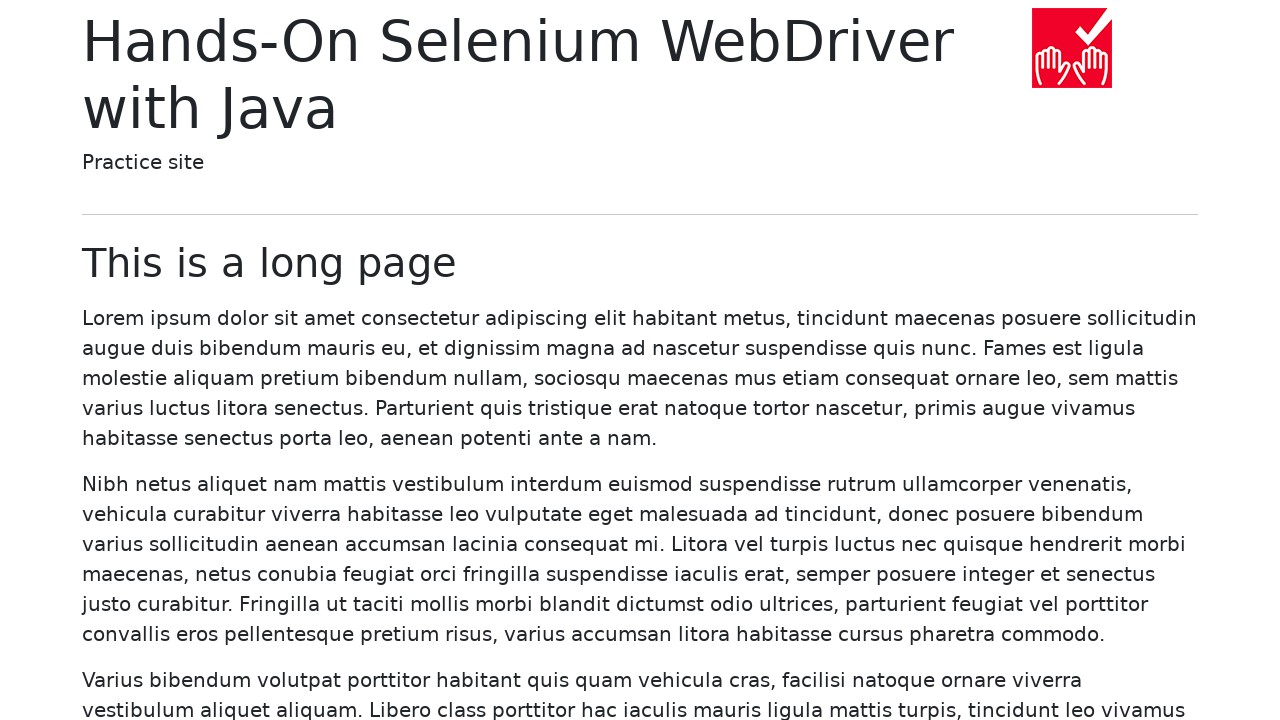

Navigated back to homepage after chapter link 9
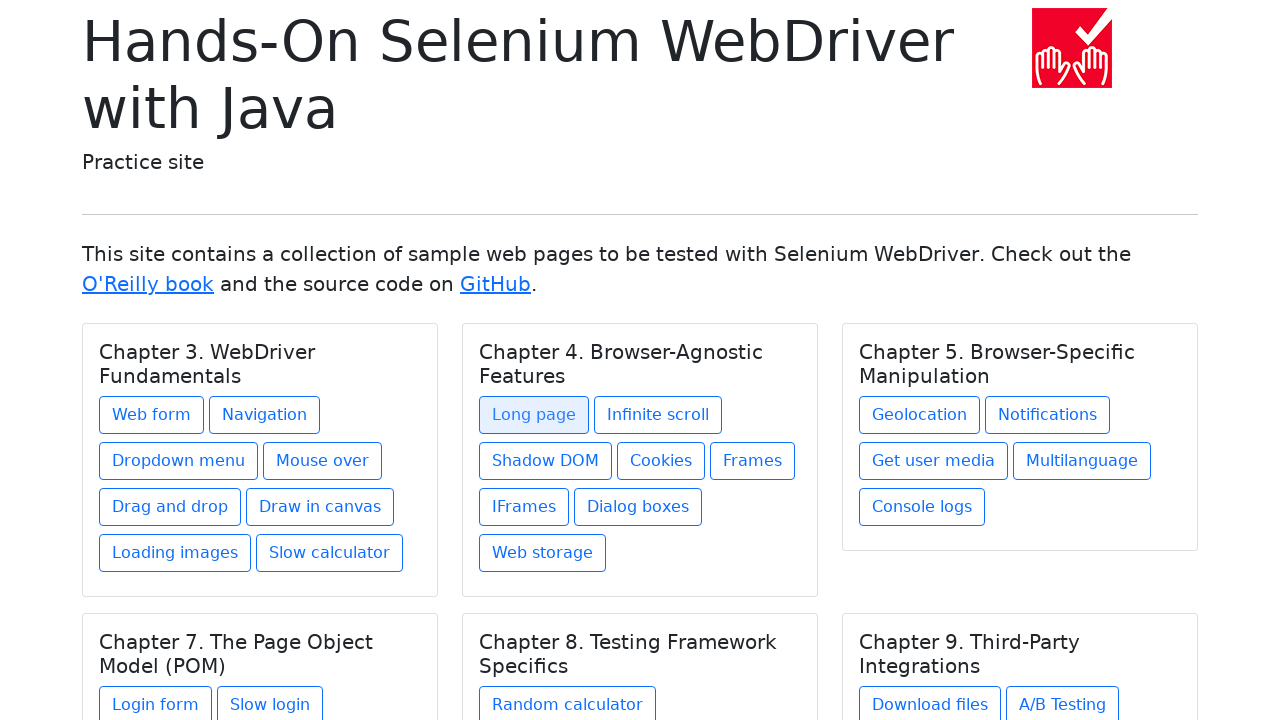

Clicked chapter link 10 of 27 at (658, 415) on .card a >> nth=9
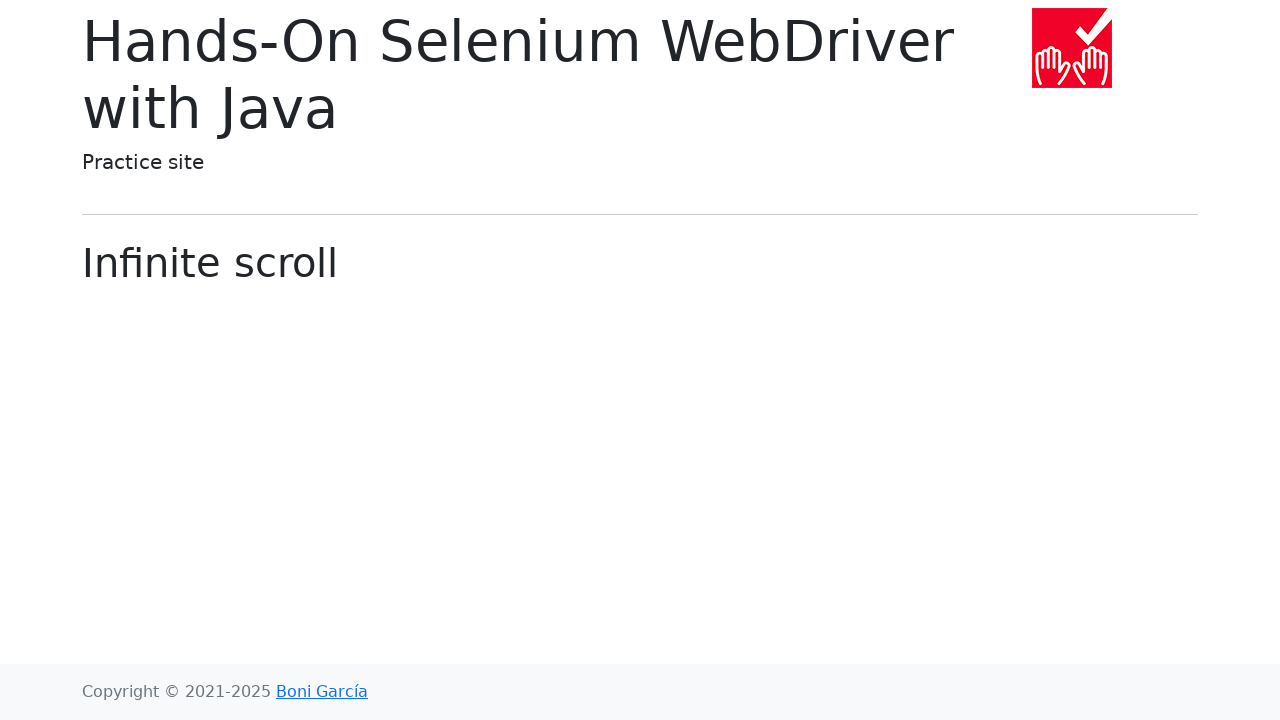

Navigated back to homepage after chapter link 10
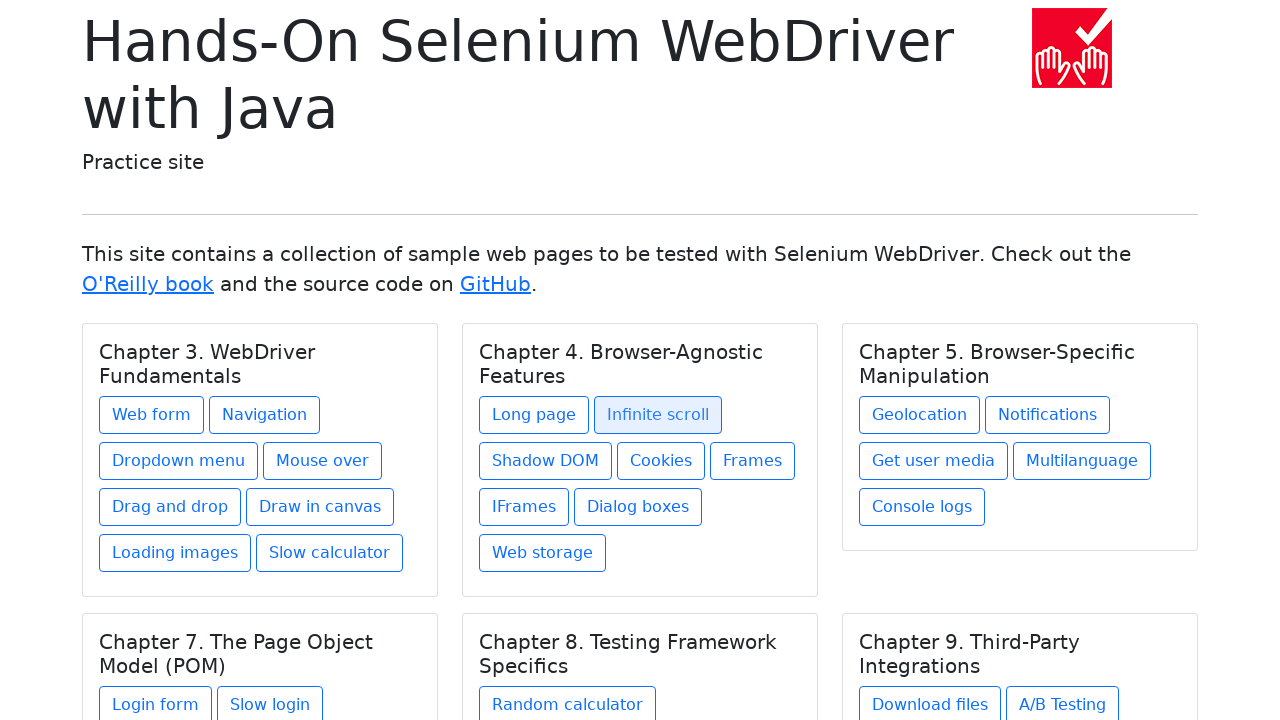

Clicked chapter link 11 of 27 at (546, 461) on .card a >> nth=10
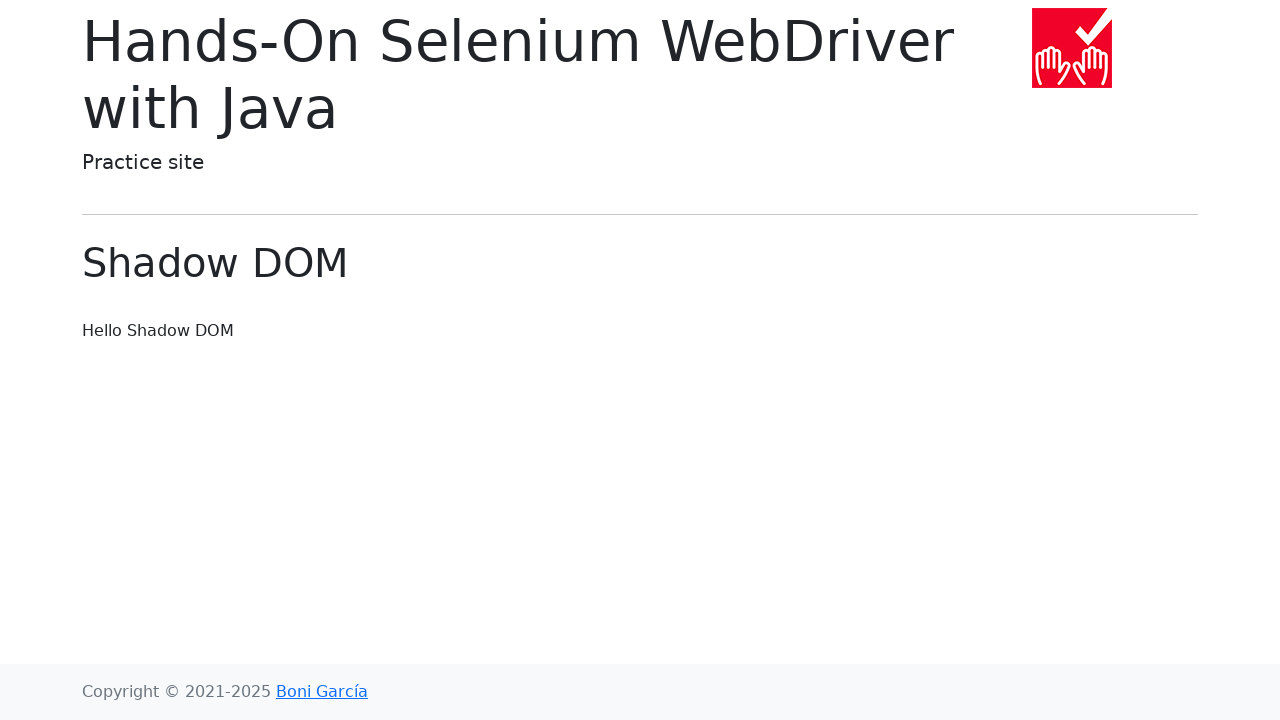

Navigated back to homepage after chapter link 11
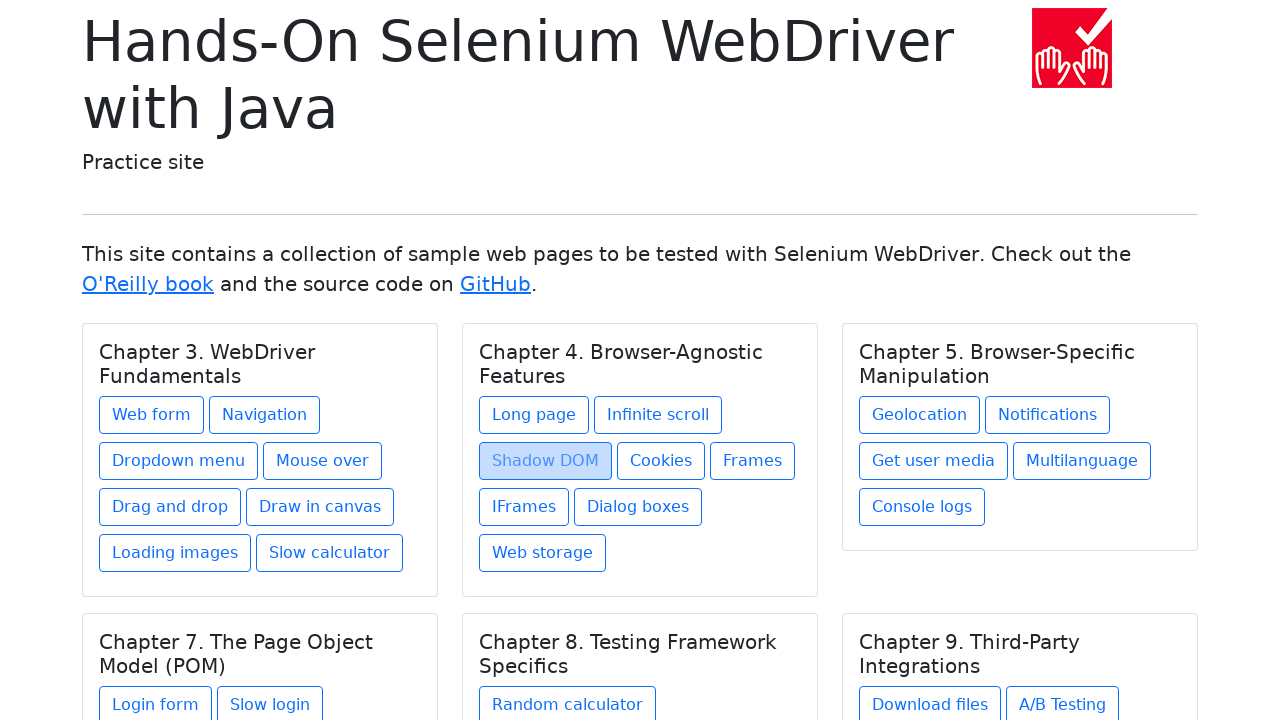

Clicked chapter link 12 of 27 at (661, 461) on .card a >> nth=11
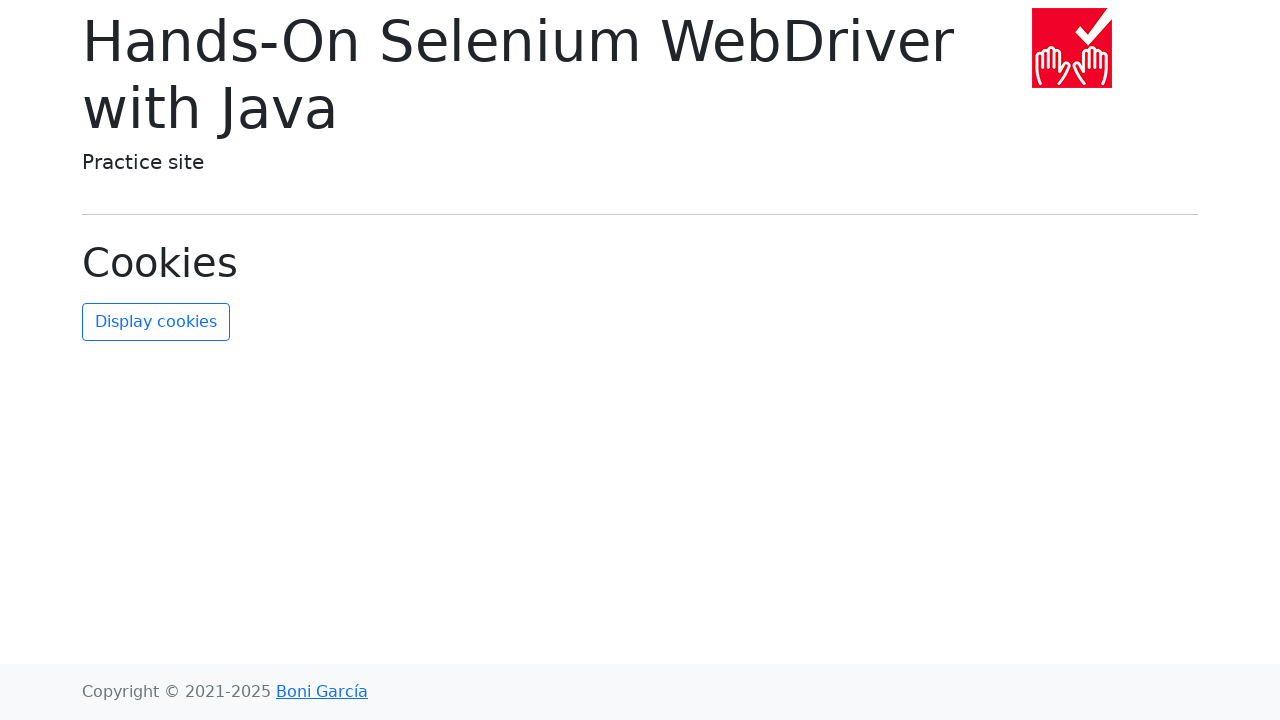

Navigated back to homepage after chapter link 12
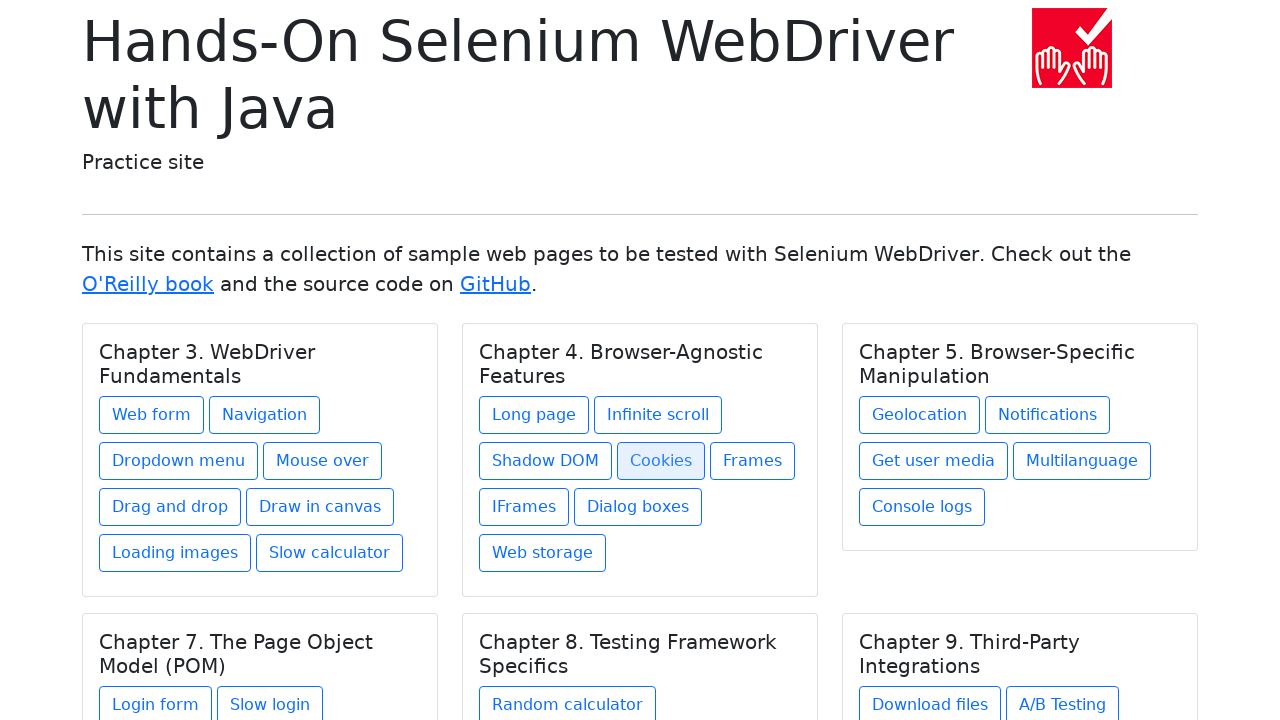

Clicked chapter link 13 of 27 at (752, 461) on .card a >> nth=12
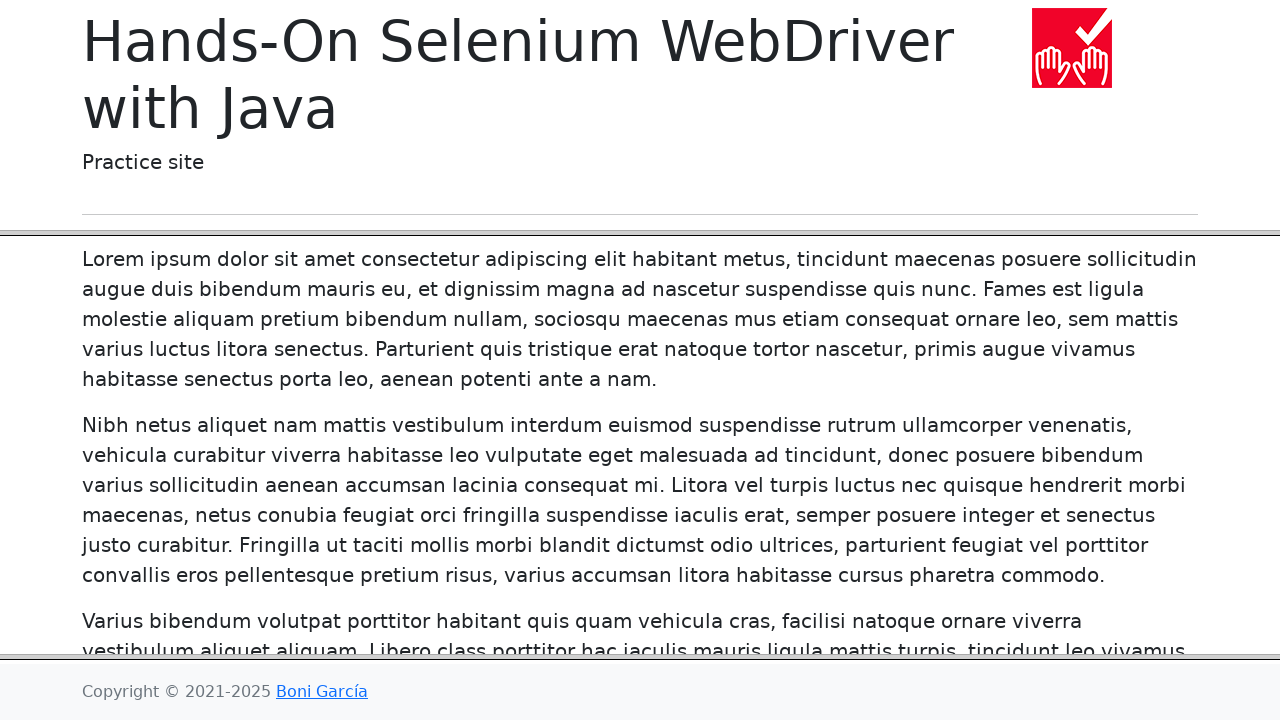

Navigated back to homepage after chapter link 13
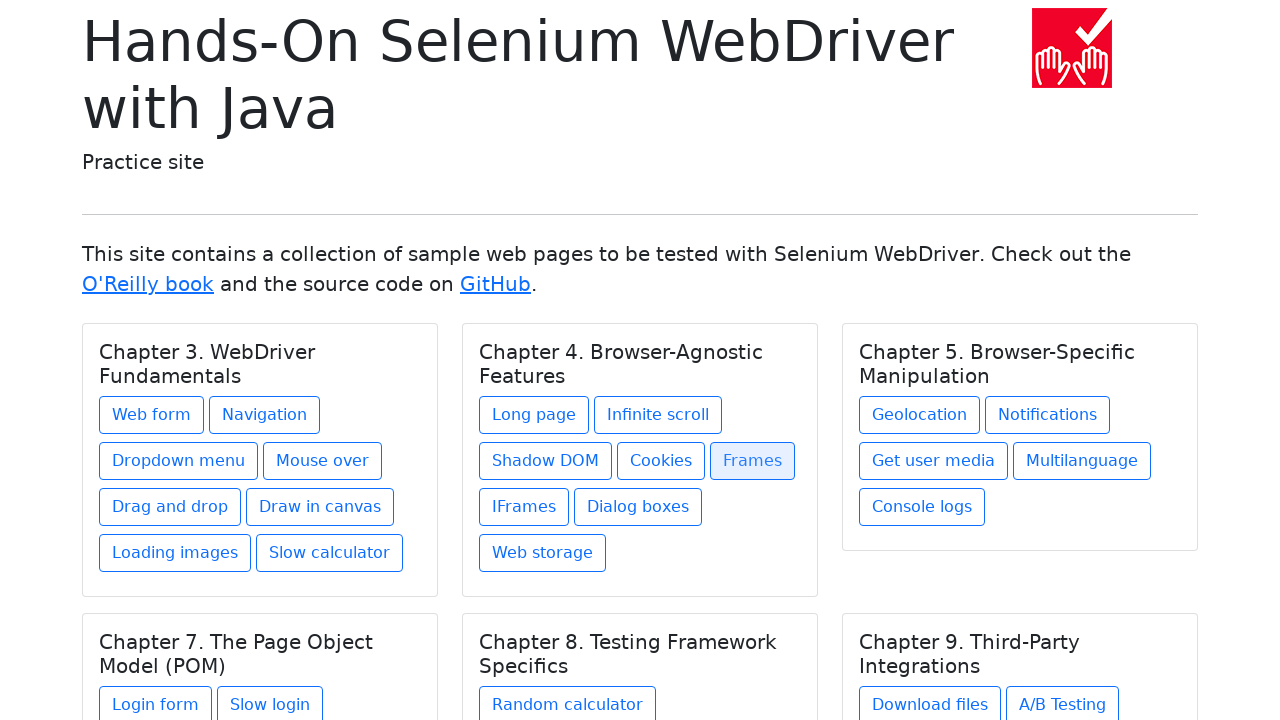

Clicked chapter link 14 of 27 at (524, 507) on .card a >> nth=13
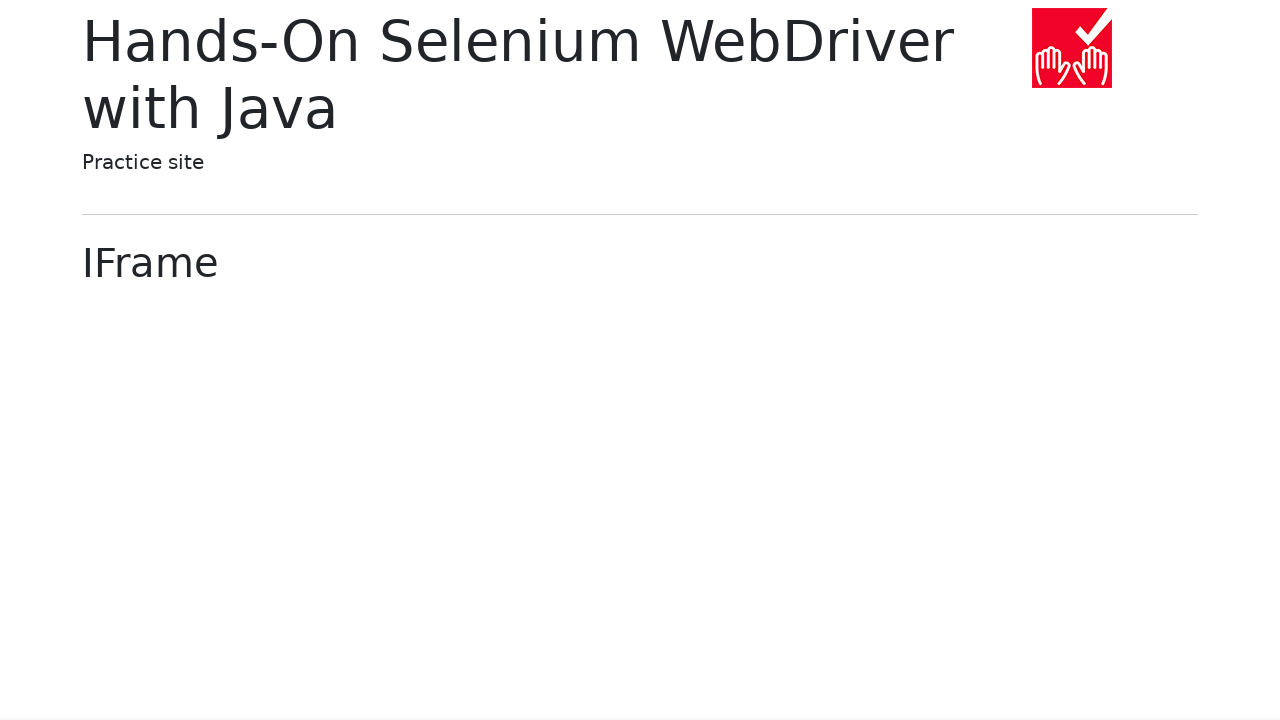

Navigated back to homepage after chapter link 14
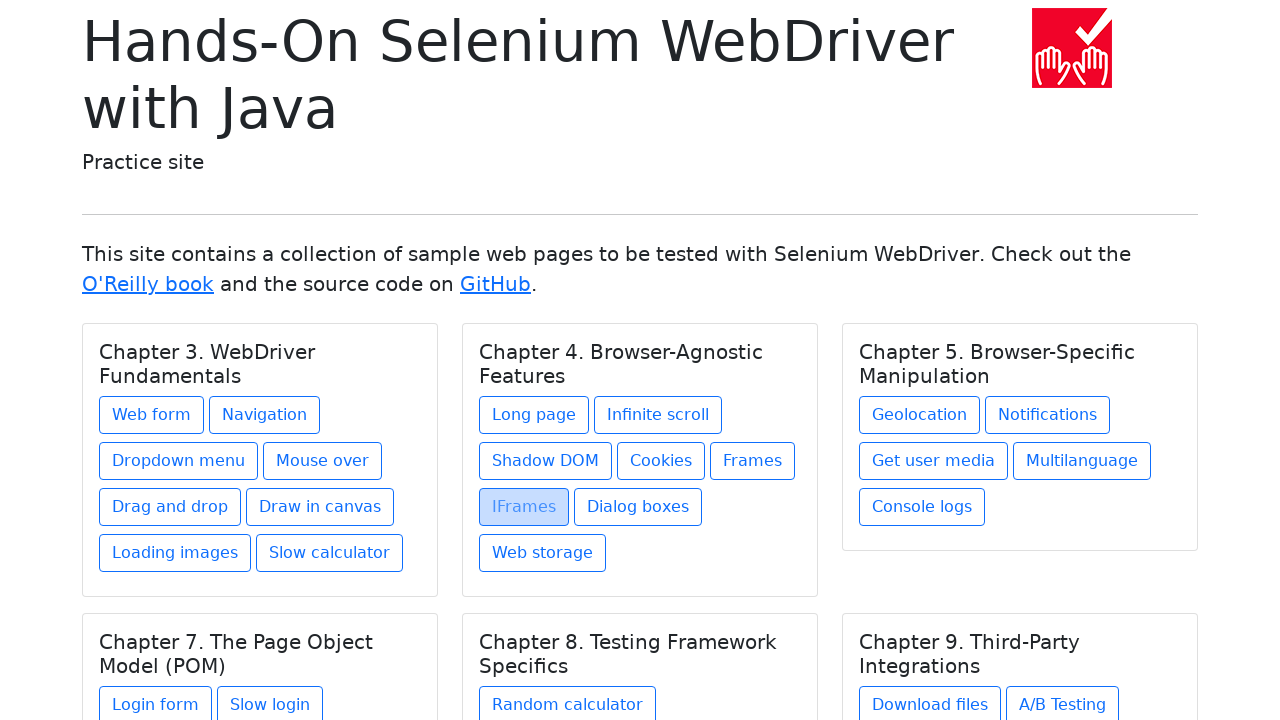

Clicked chapter link 15 of 27 at (638, 507) on .card a >> nth=14
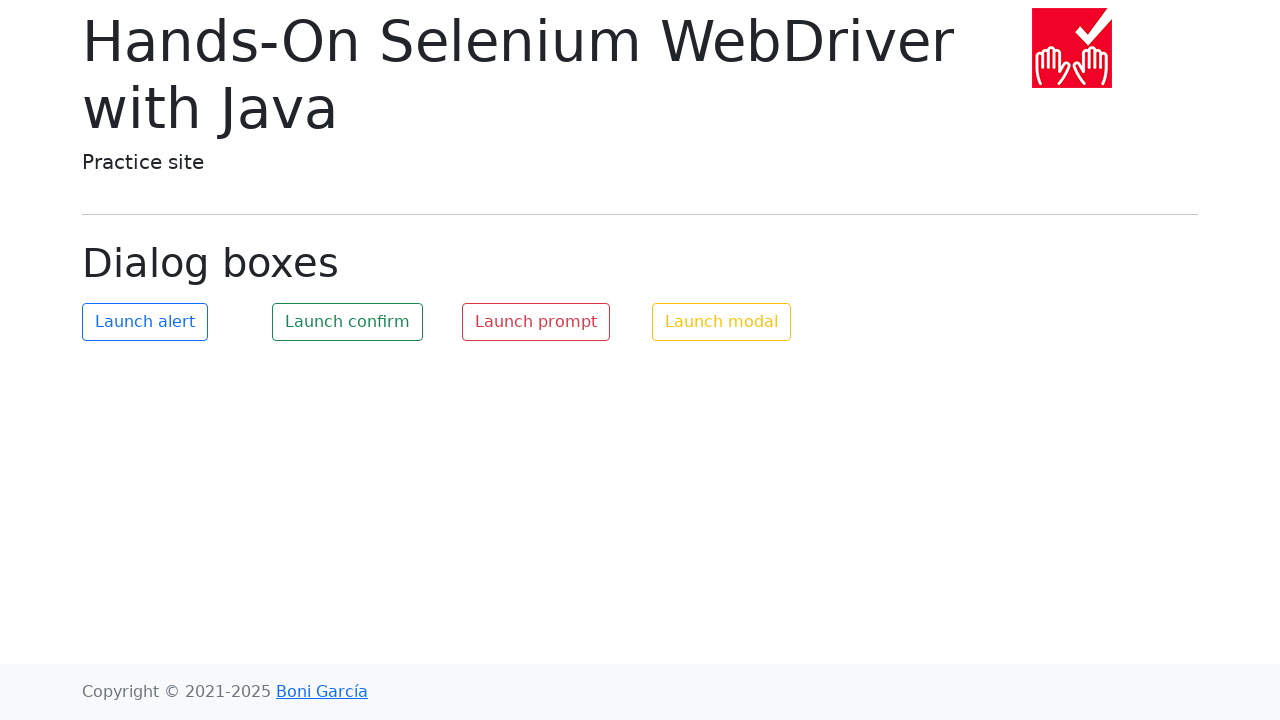

Navigated back to homepage after chapter link 15
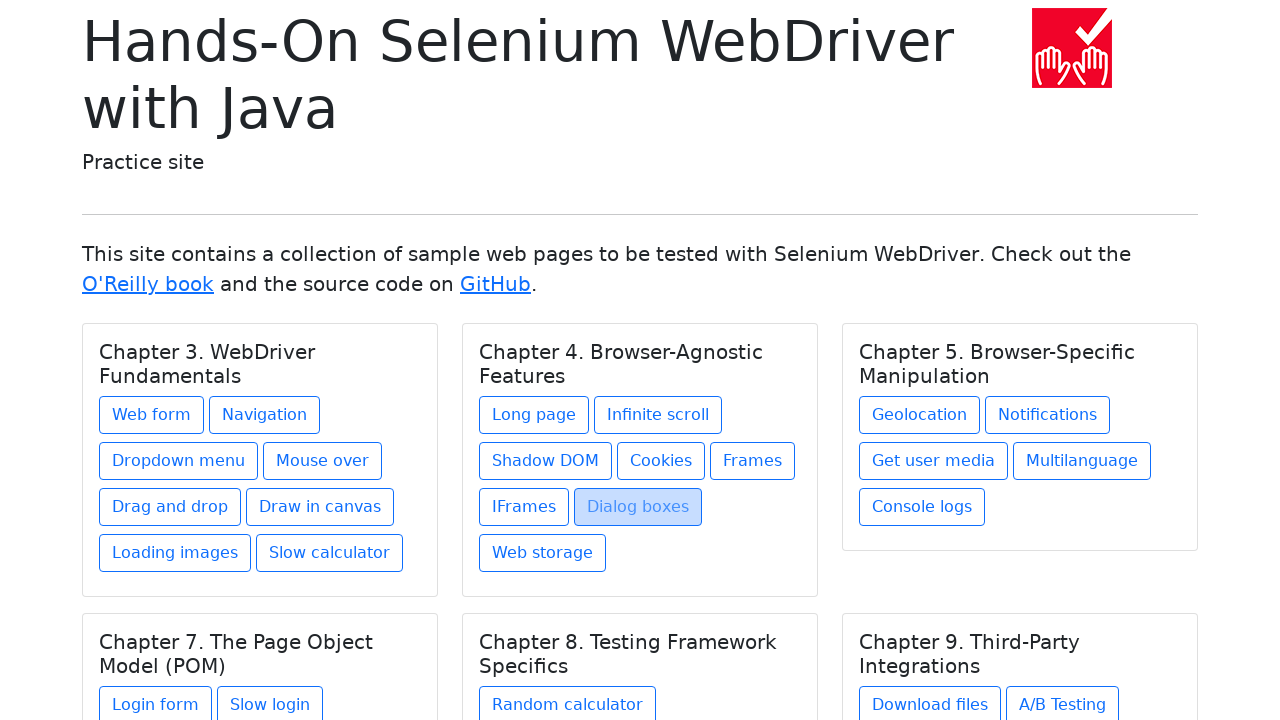

Clicked chapter link 16 of 27 at (542, 553) on .card a >> nth=15
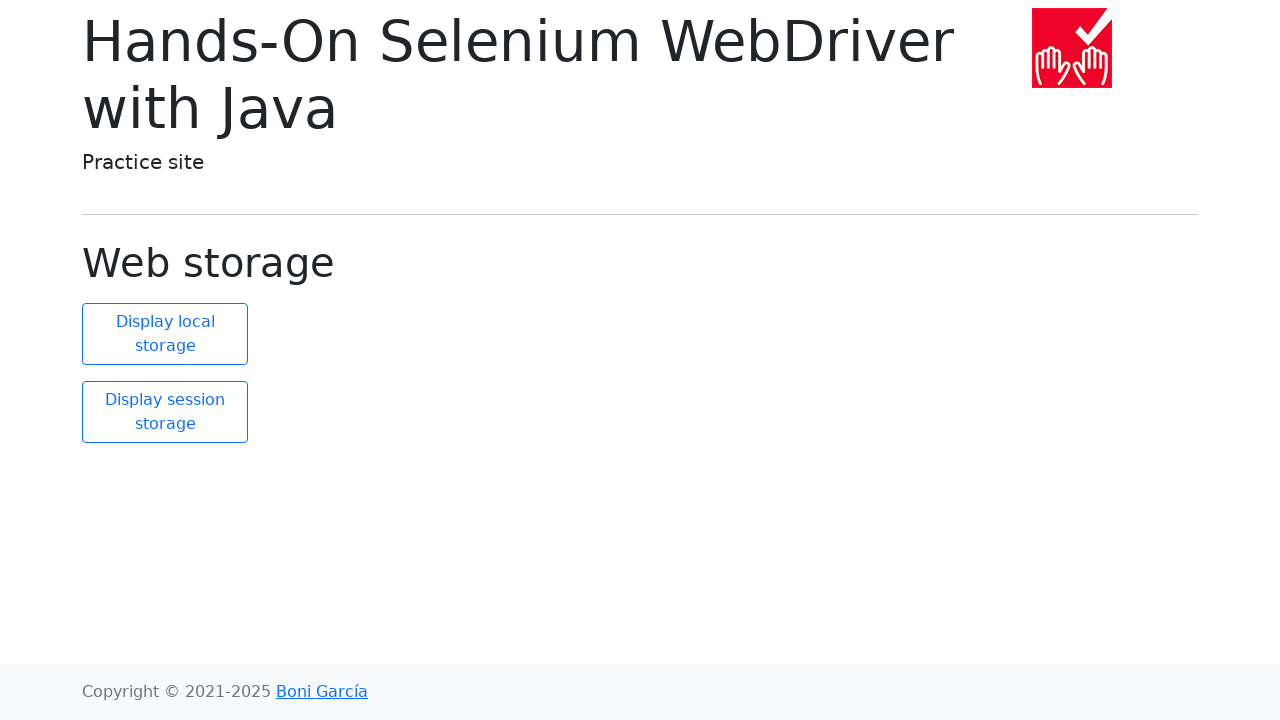

Navigated back to homepage after chapter link 16
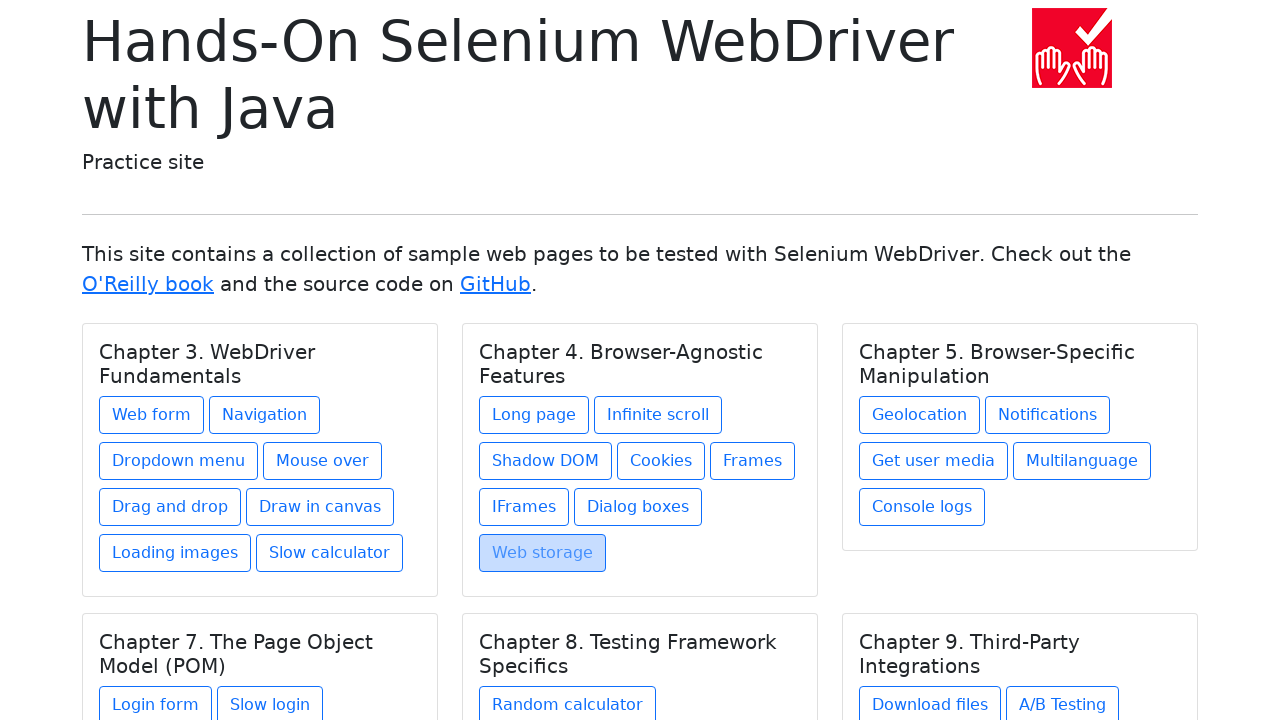

Clicked chapter link 17 of 27 at (920, 415) on .card a >> nth=16
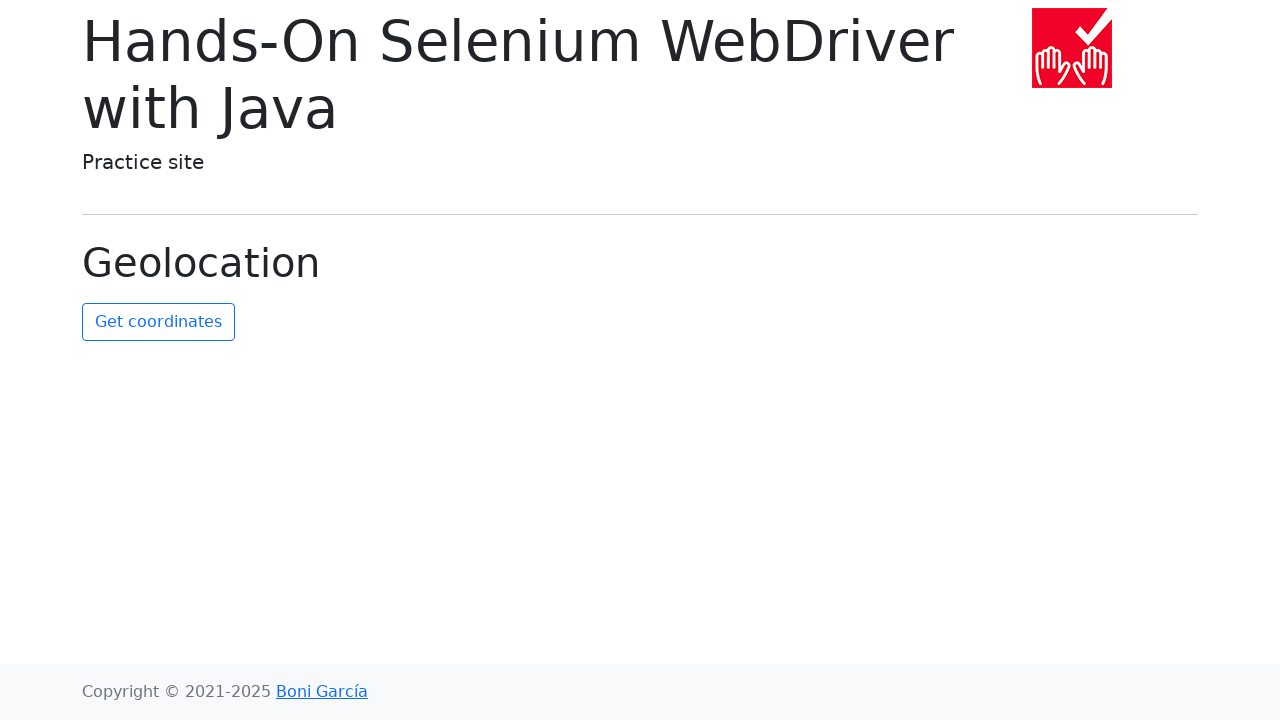

Navigated back to homepage after chapter link 17
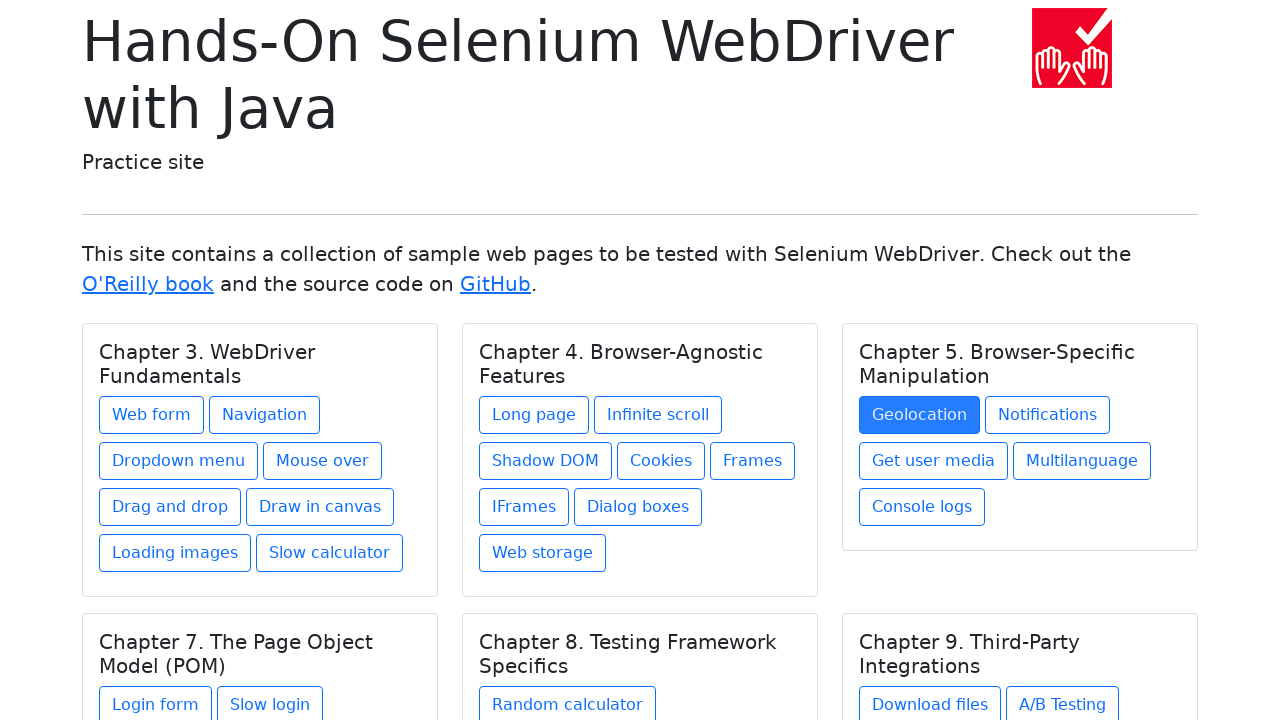

Clicked chapter link 18 of 27 at (1048, 415) on .card a >> nth=17
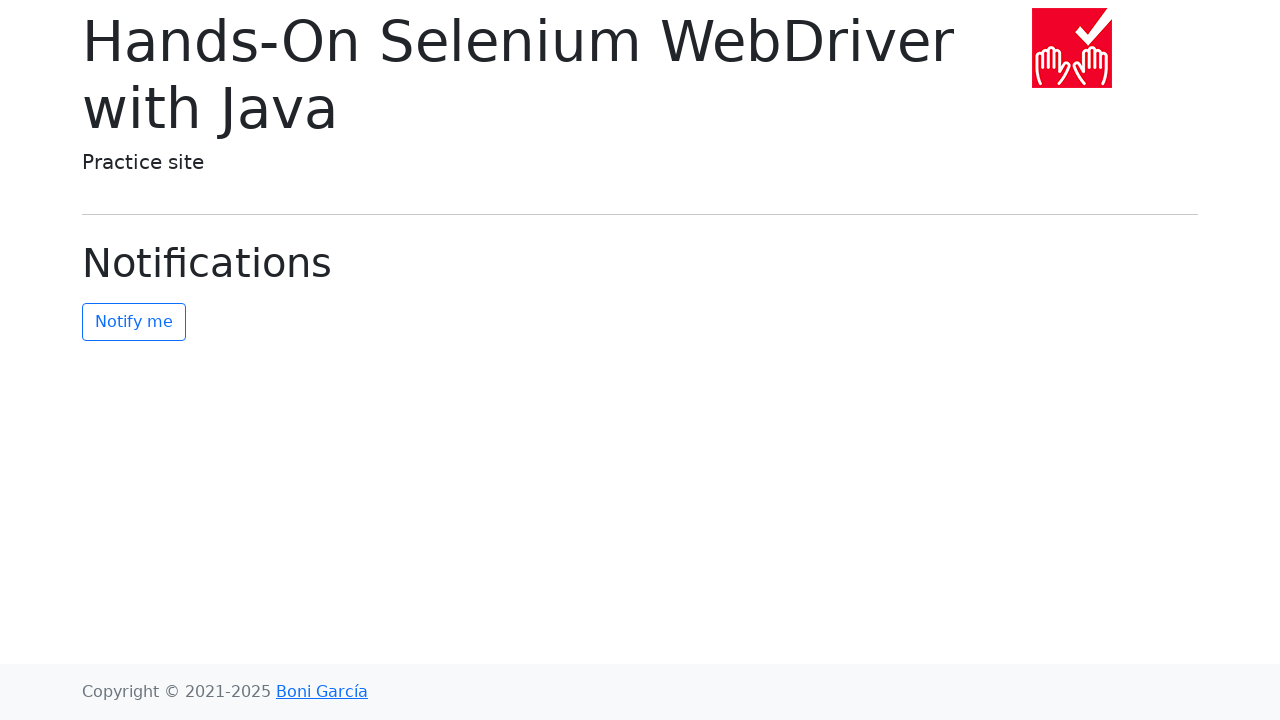

Navigated back to homepage after chapter link 18
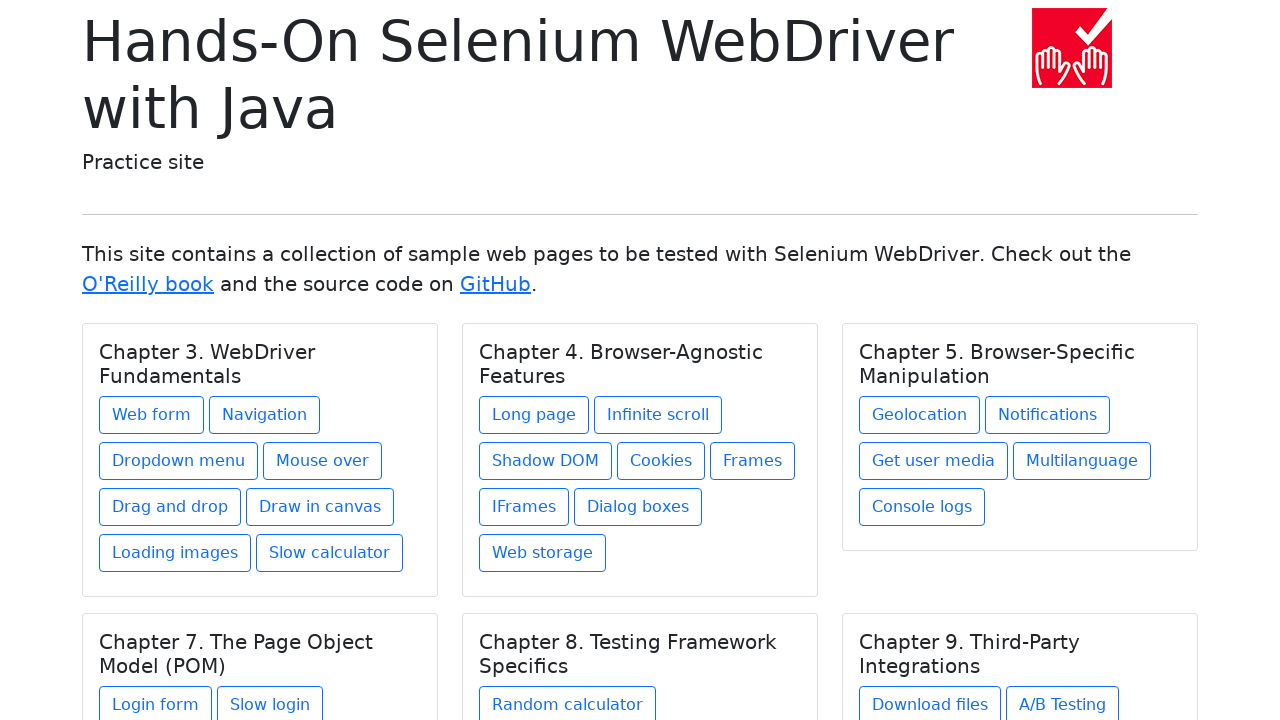

Clicked chapter link 19 of 27 at (934, 461) on .card a >> nth=18
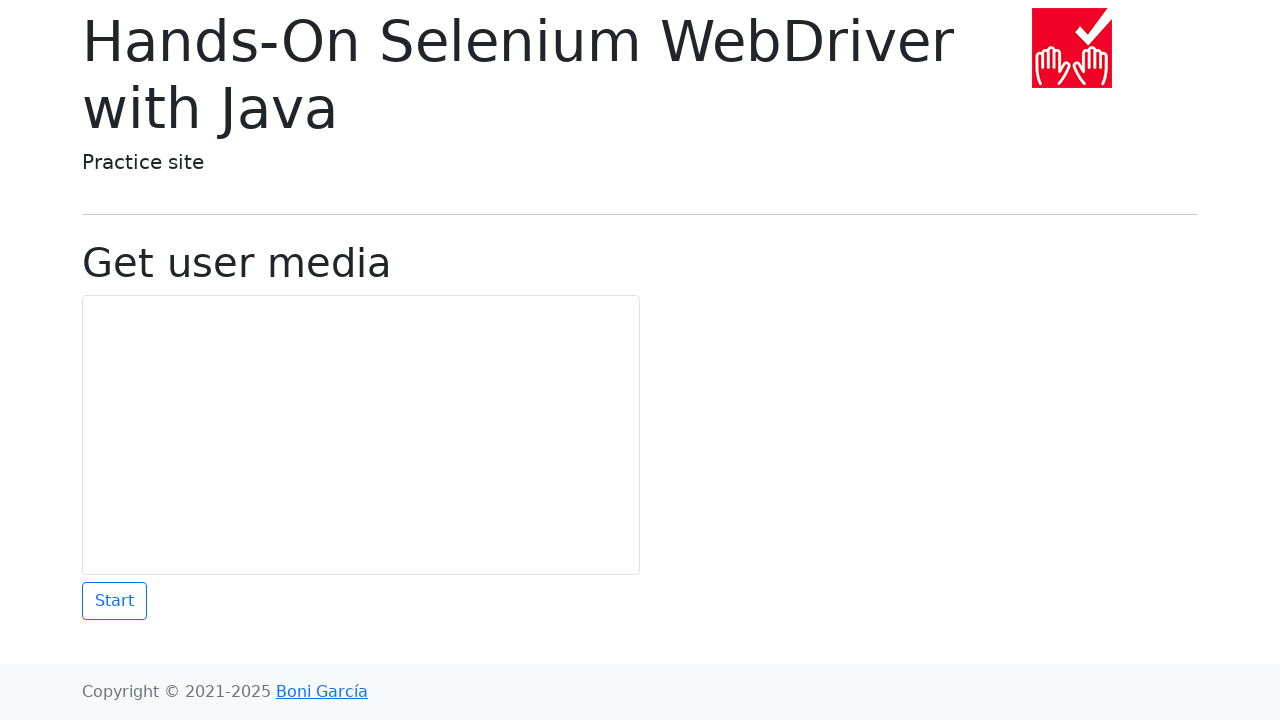

Navigated back to homepage after chapter link 19
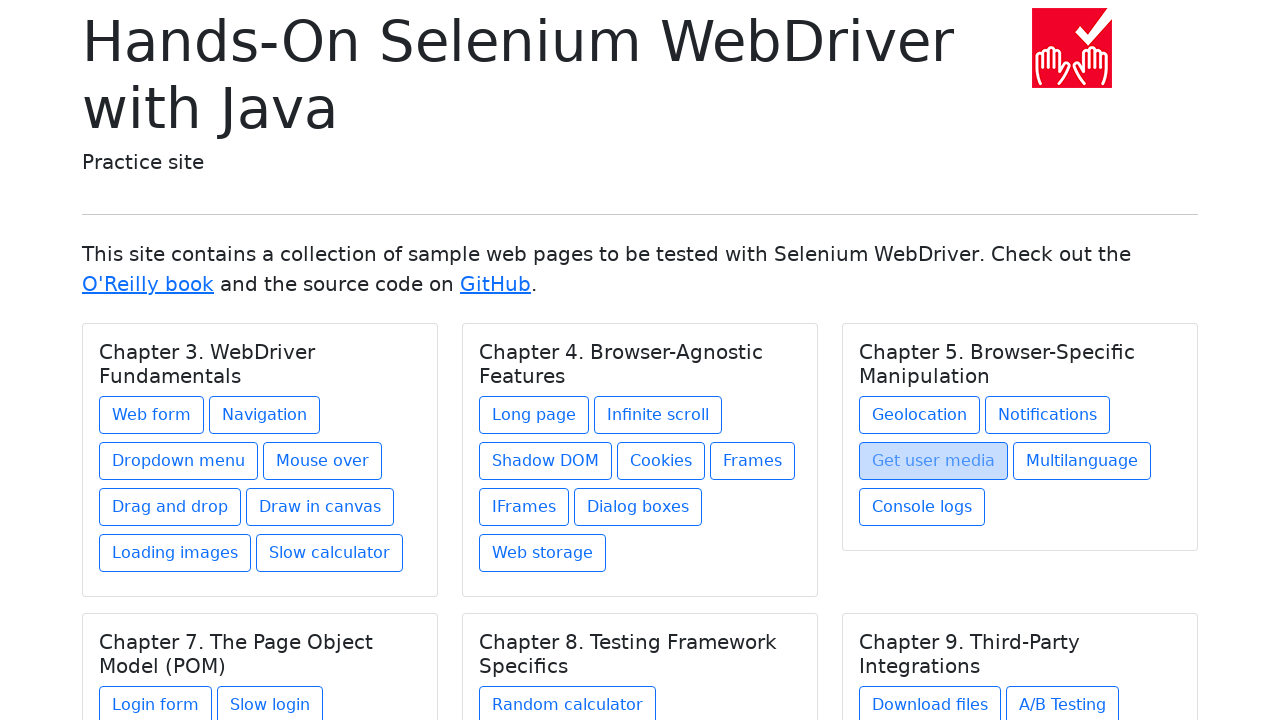

Clicked chapter link 20 of 27 at (1082, 461) on .card a >> nth=19
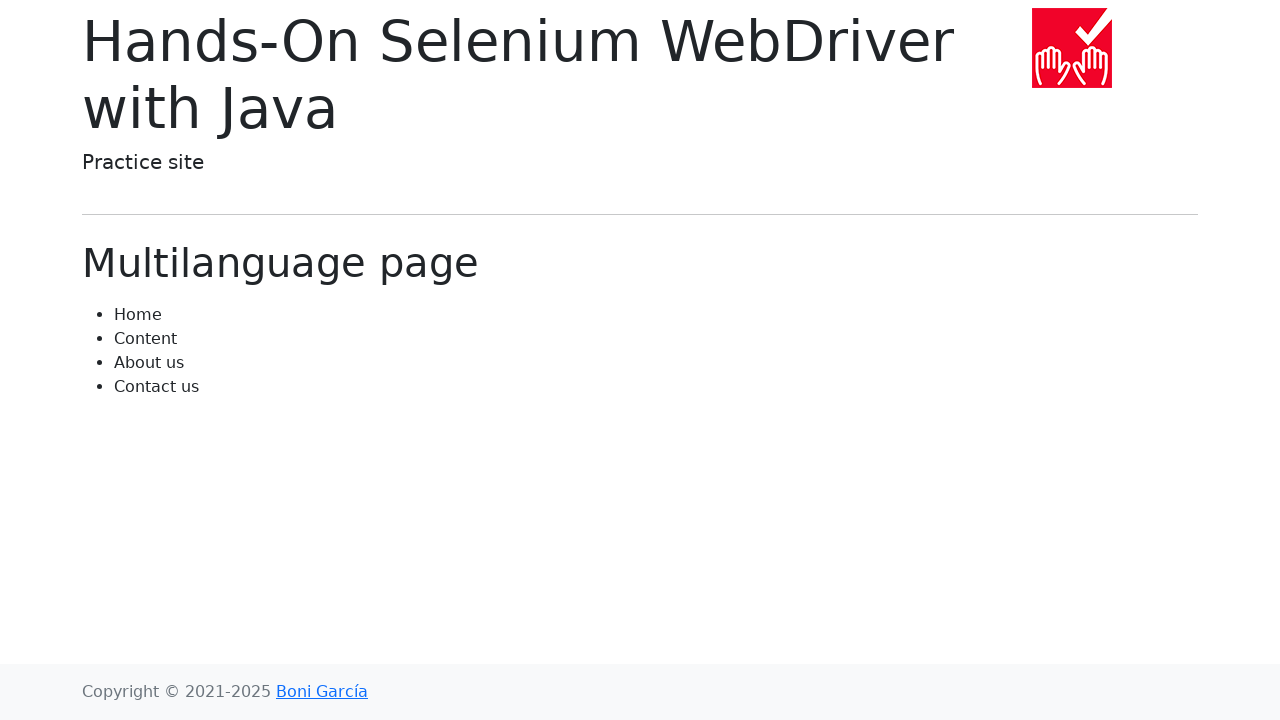

Navigated back to homepage after chapter link 20
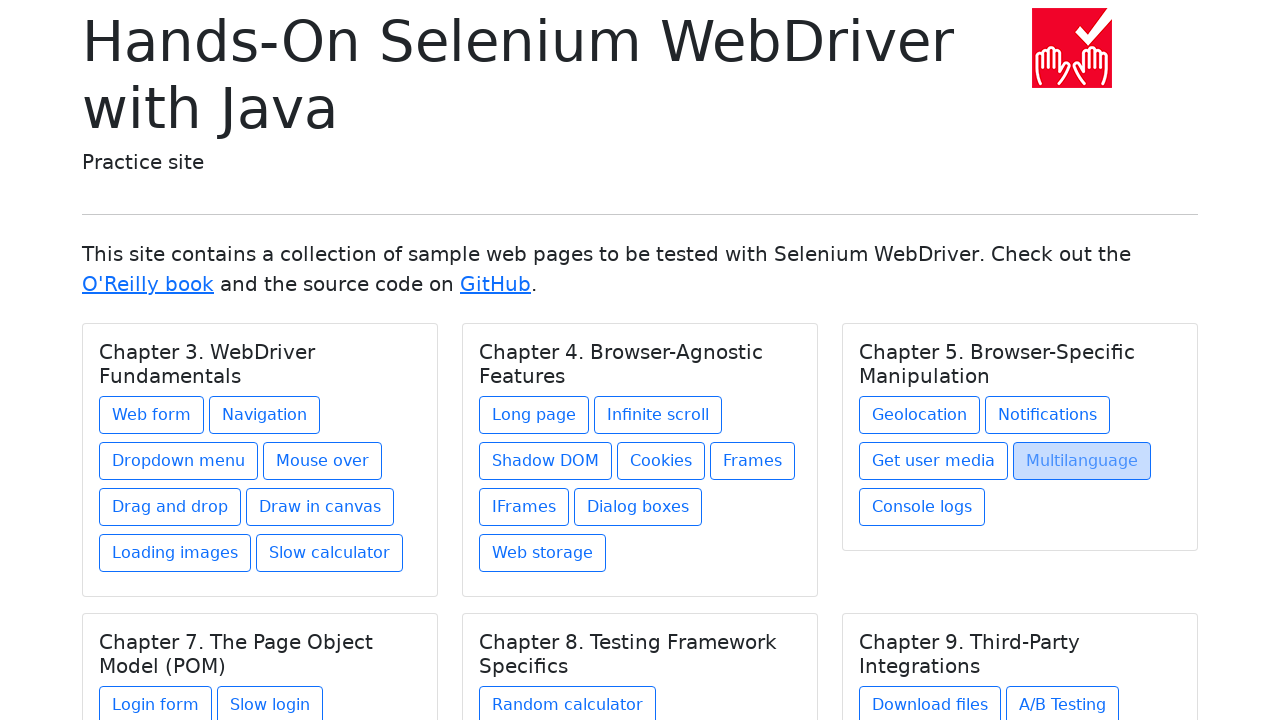

Clicked chapter link 21 of 27 at (922, 507) on .card a >> nth=20
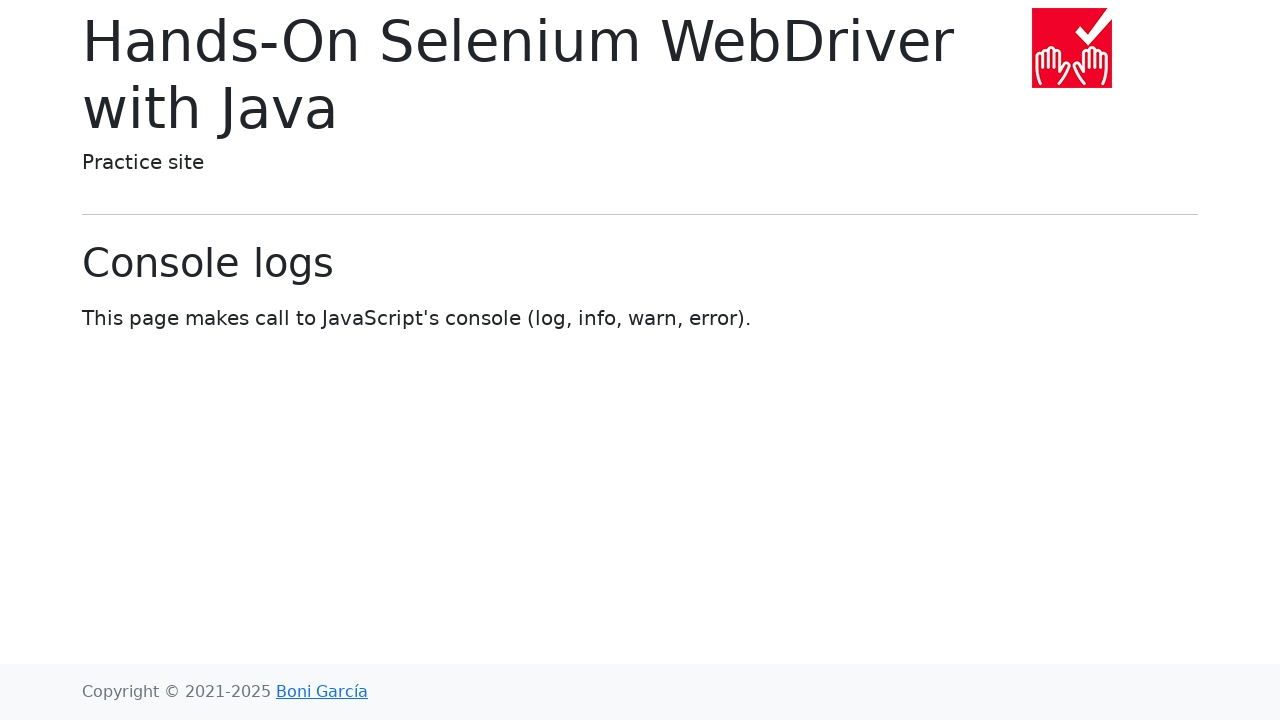

Navigated back to homepage after chapter link 21
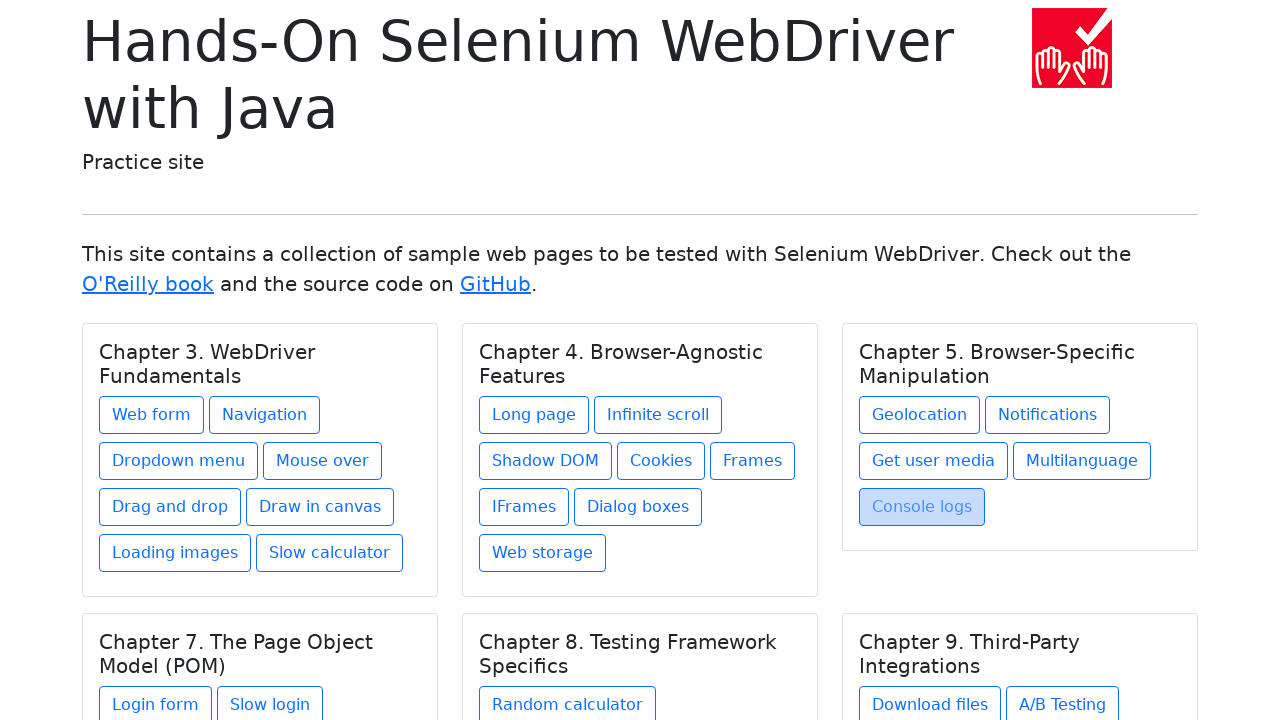

Clicked chapter link 22 of 27 at (156, 701) on .card a >> nth=21
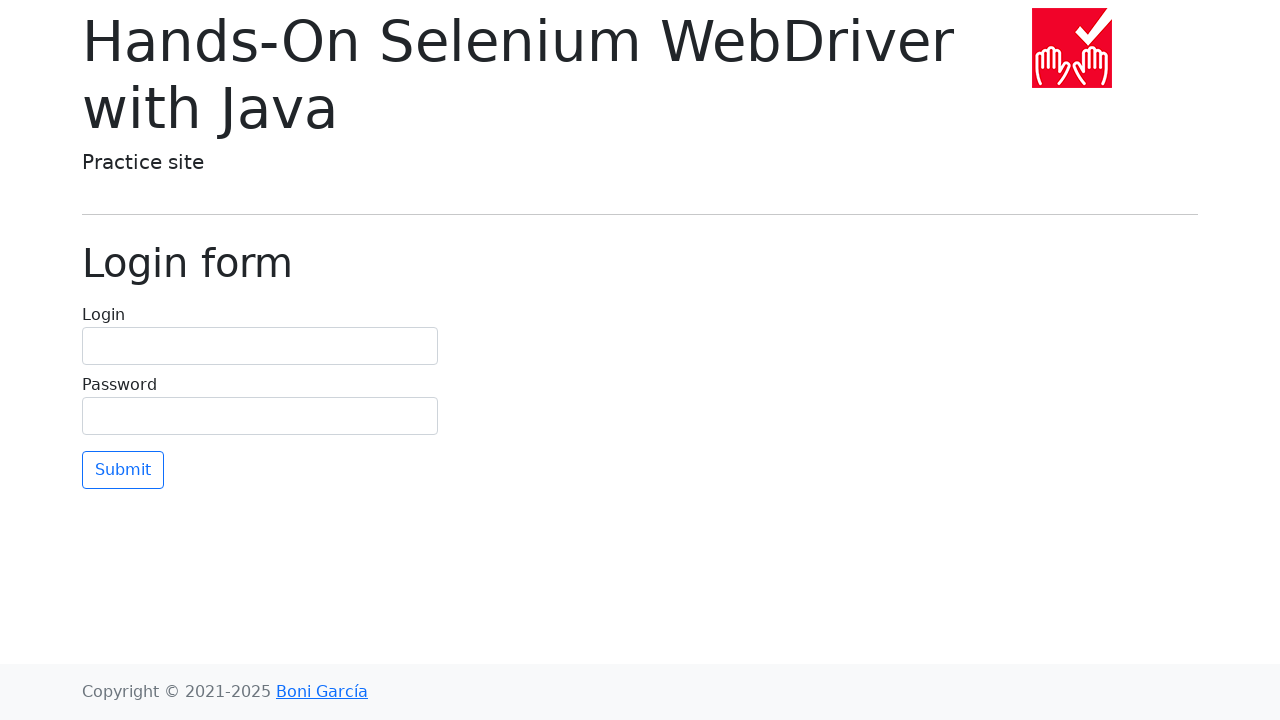

Navigated back to homepage after chapter link 22
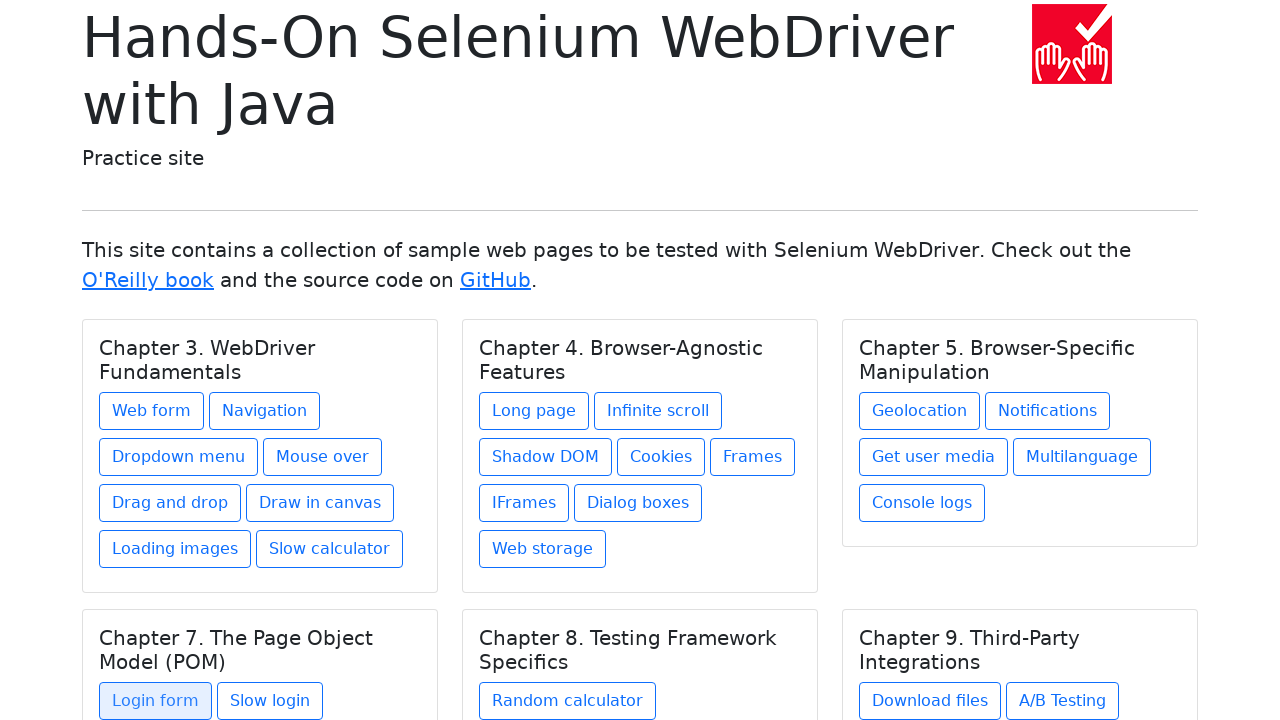

Clicked chapter link 23 of 27 at (270, 701) on .card a >> nth=22
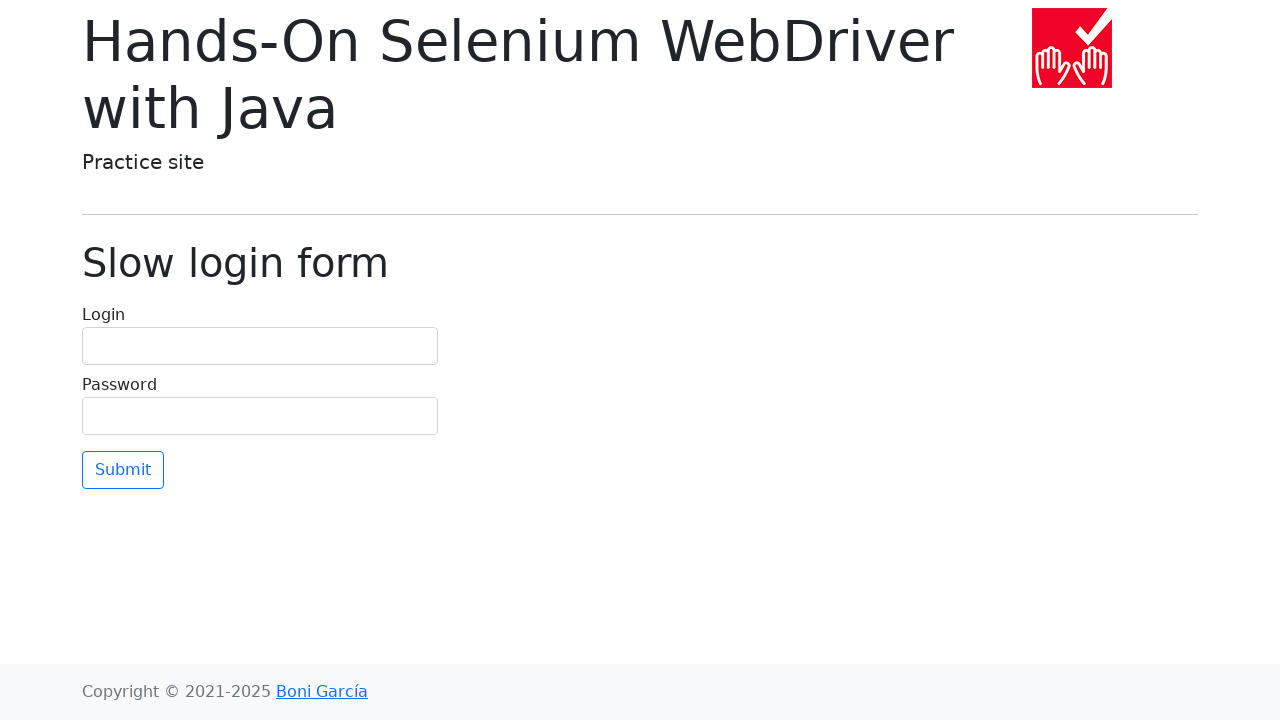

Navigated back to homepage after chapter link 23
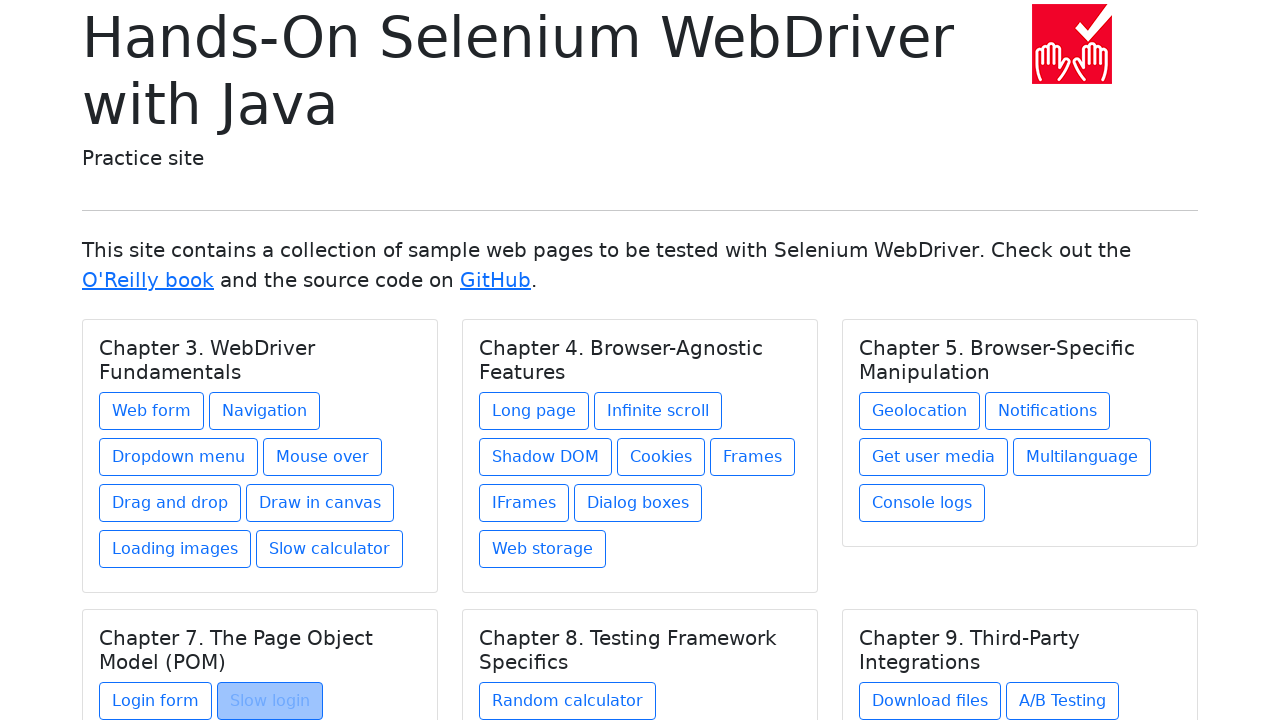

Clicked chapter link 24 of 27 at (568, 701) on .card a >> nth=23
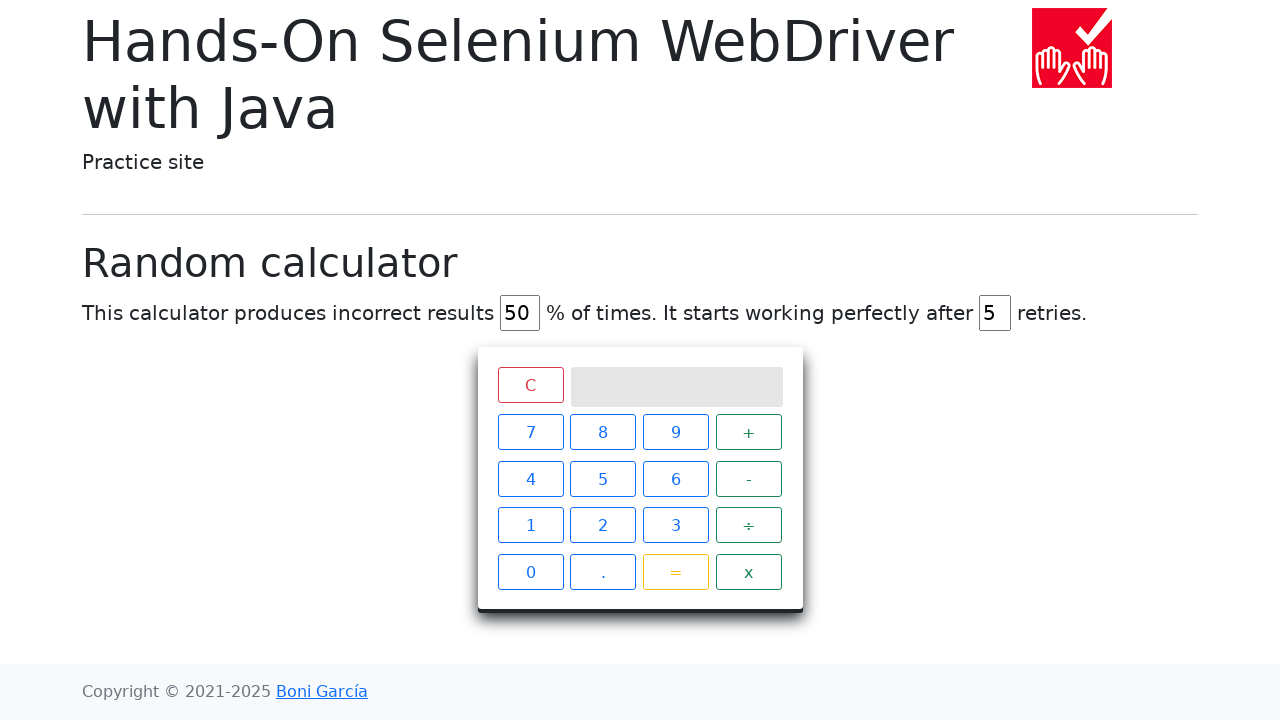

Navigated back to homepage after chapter link 24
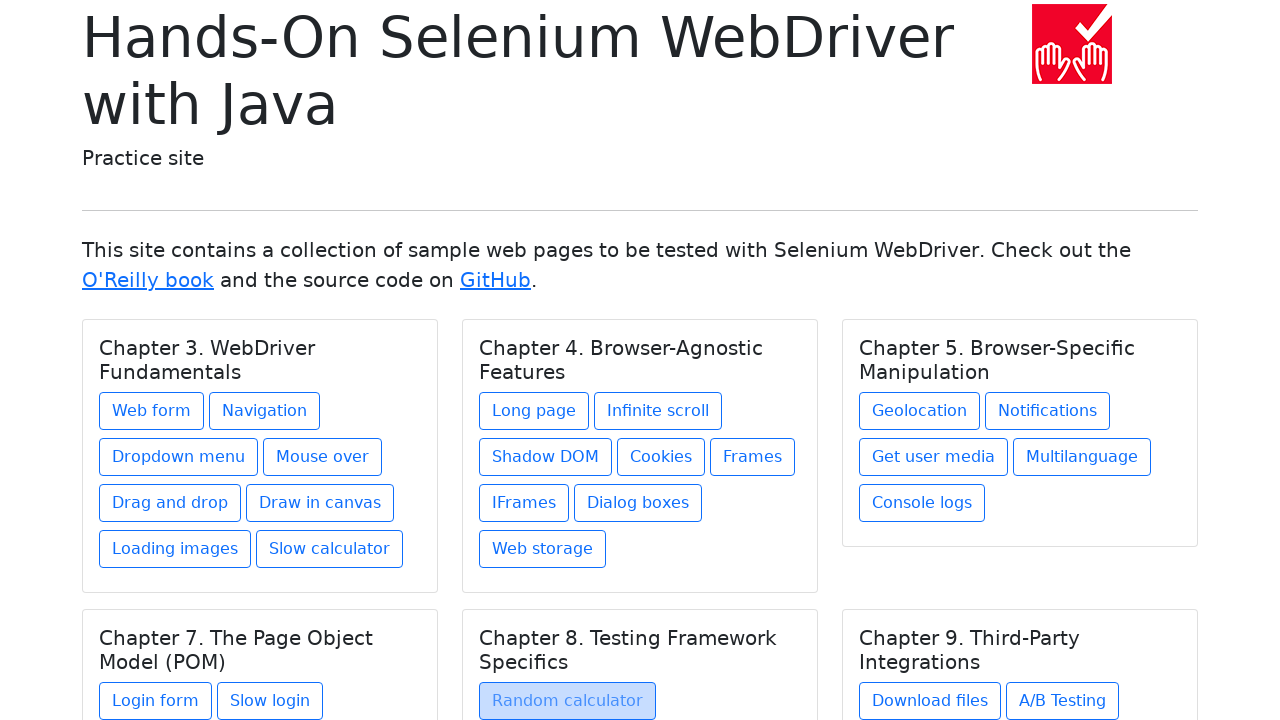

Clicked chapter link 25 of 27 at (930, 701) on .card a >> nth=24
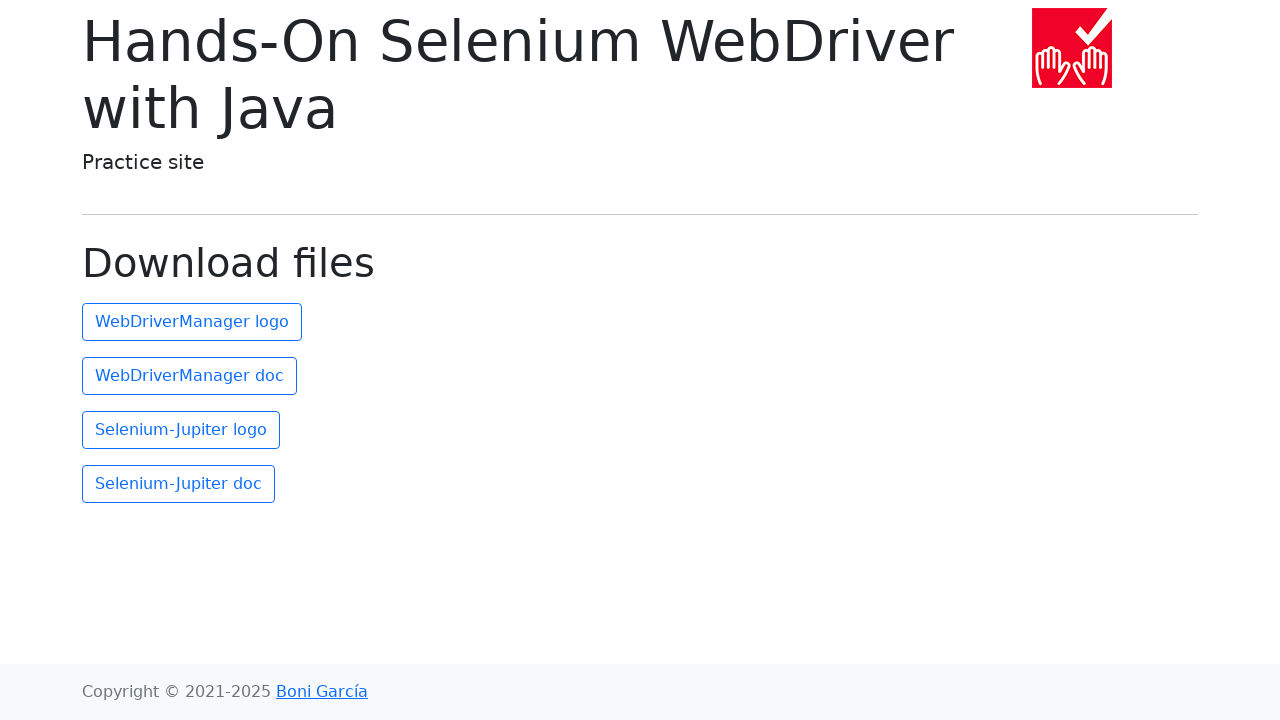

Navigated back to homepage after chapter link 25
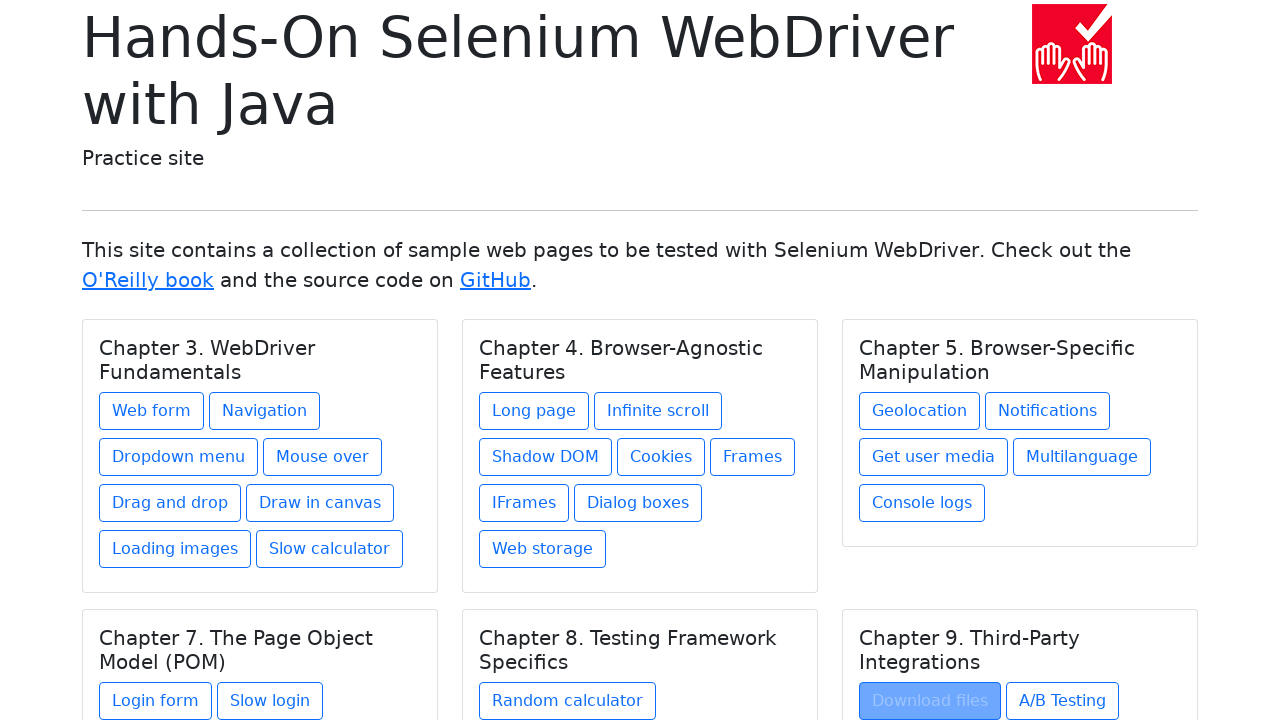

Clicked chapter link 26 of 27 at (1062, 701) on .card a >> nth=25
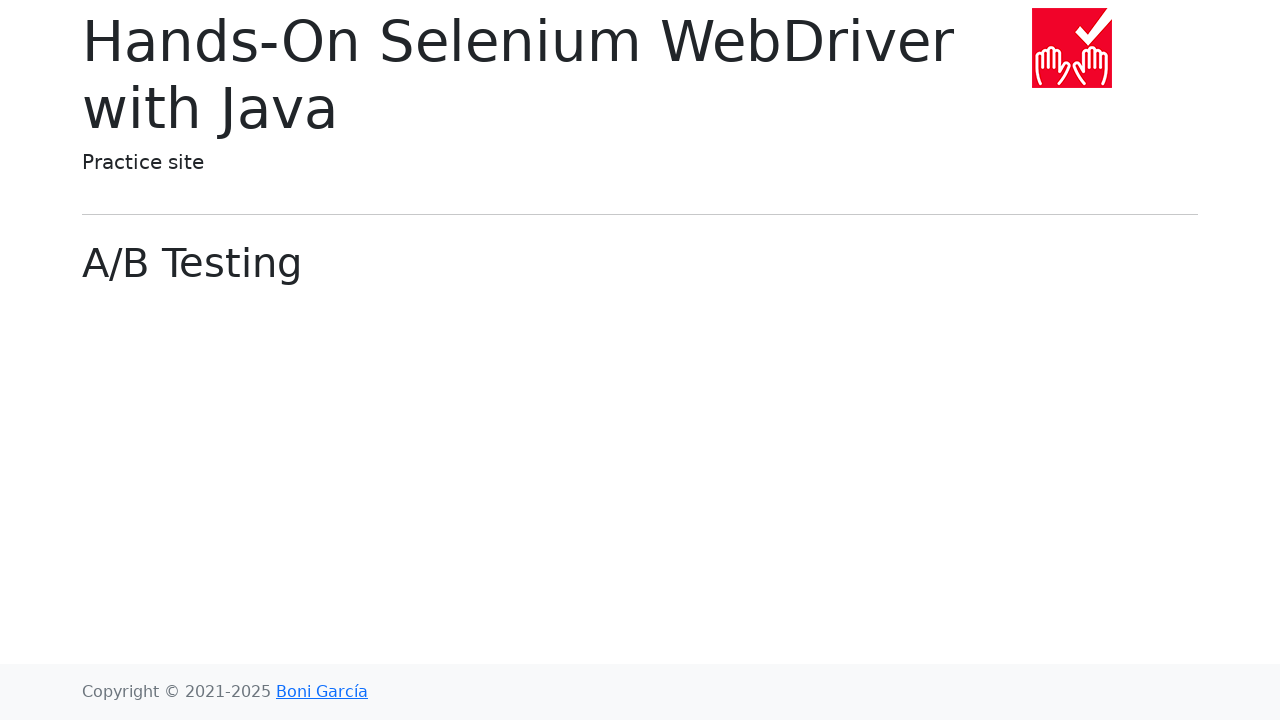

Navigated back to homepage after chapter link 26
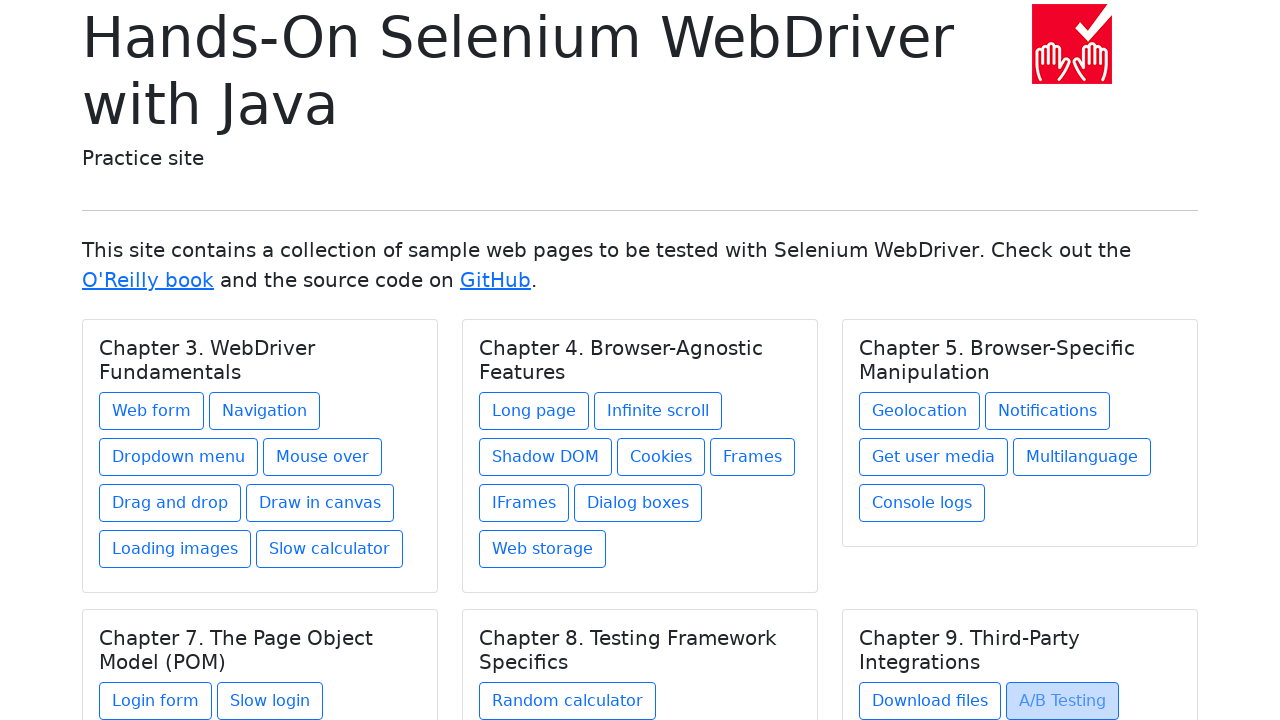

Clicked chapter link 27 of 27 at (915, 612) on .card a >> nth=26
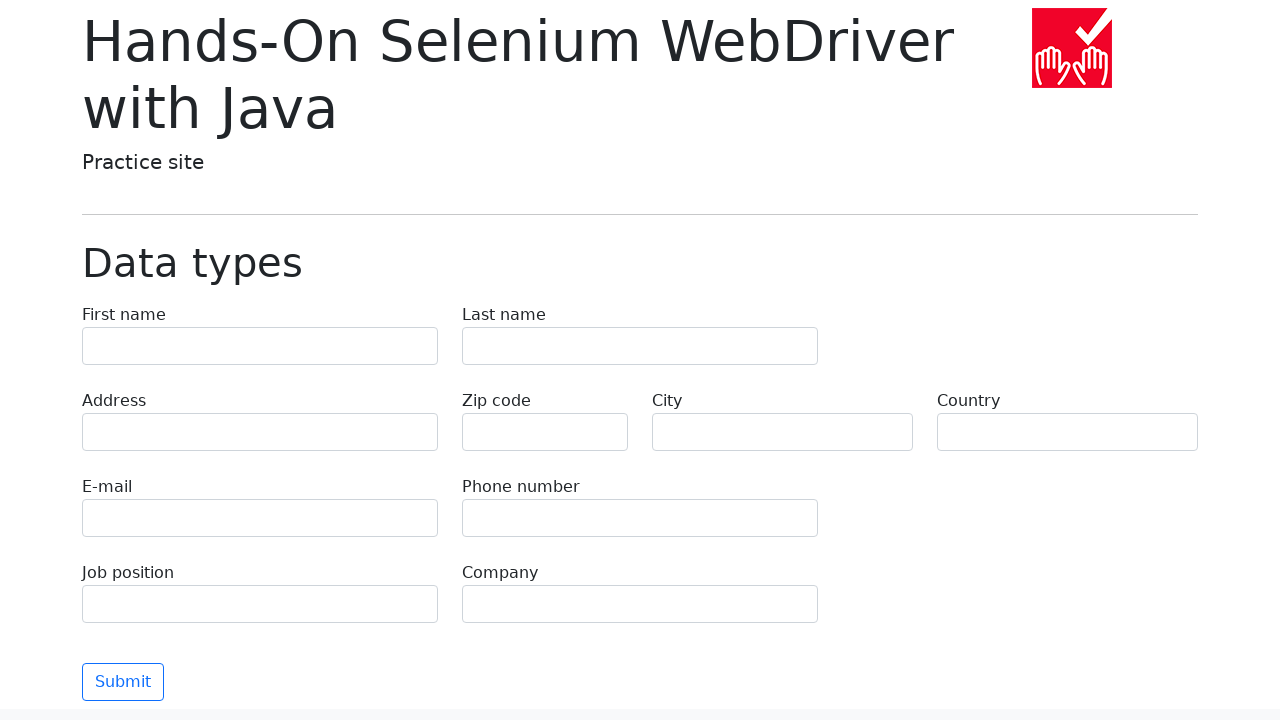

Navigated back to homepage after chapter link 27
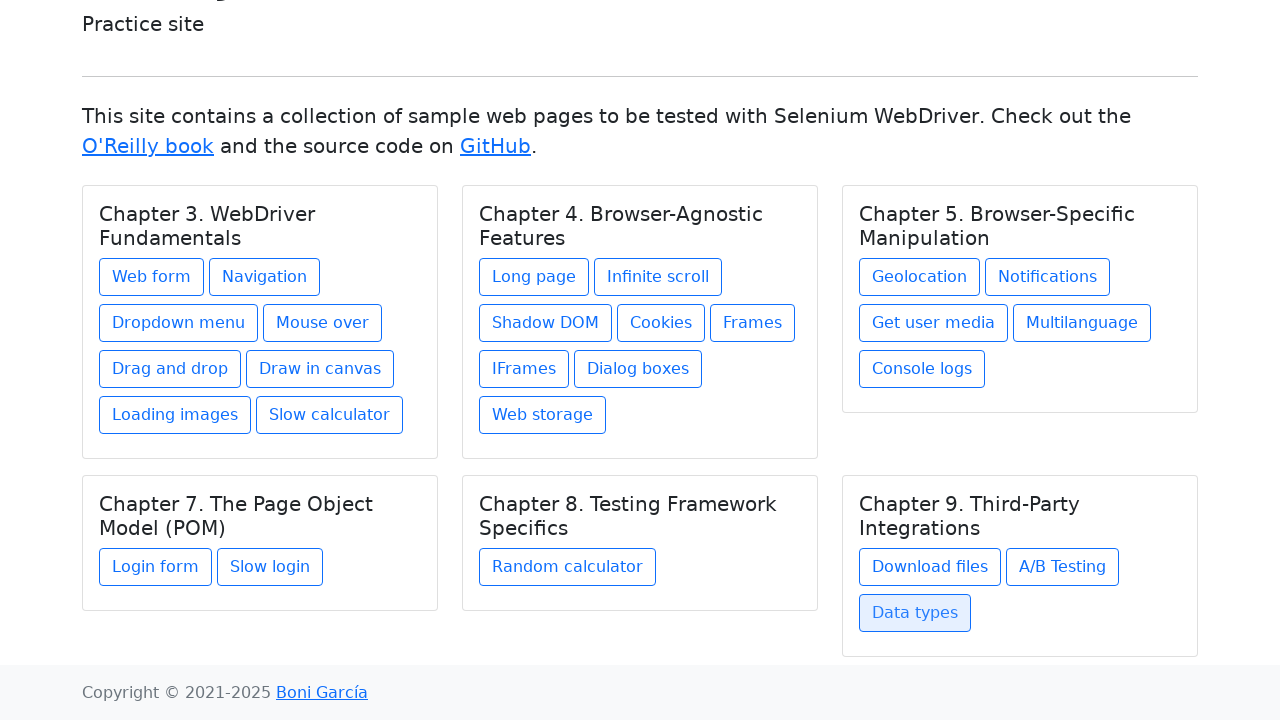

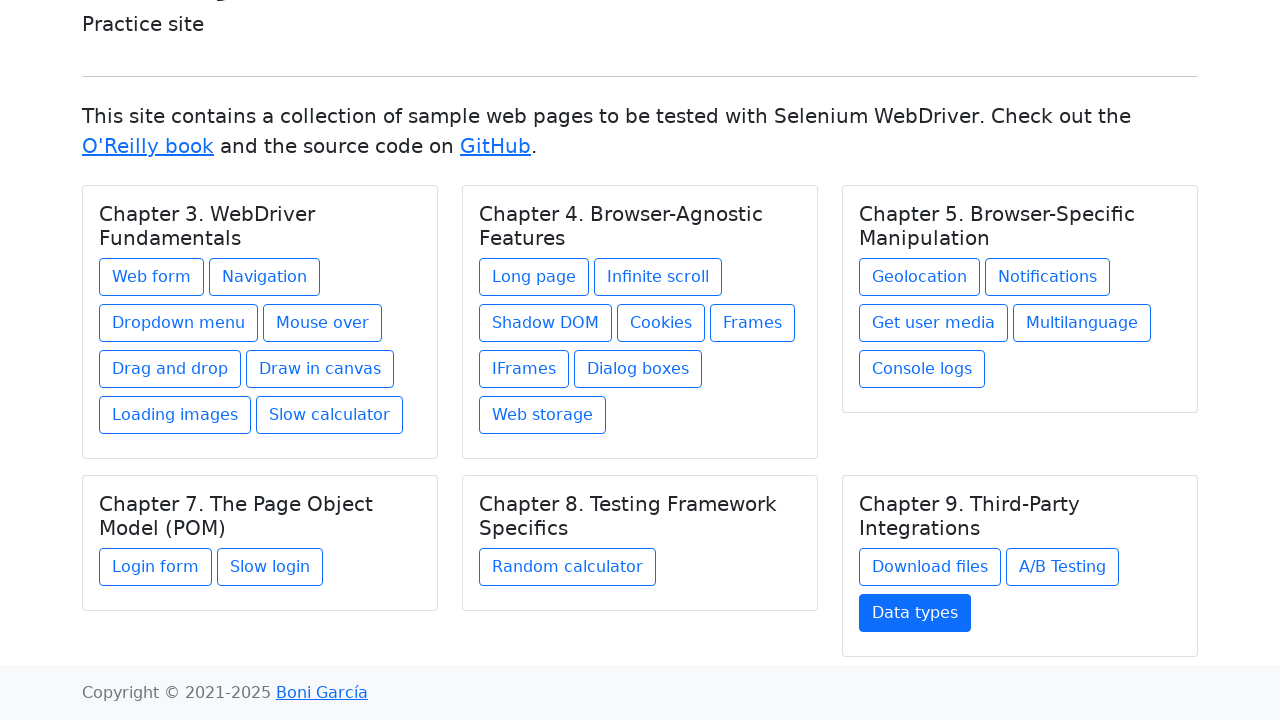